Tests the practice mode by navigating through menus, starting practice, and playing through by clicking correct answers based on game state.

Starting URL: https://timestablegridgame.soivi.net

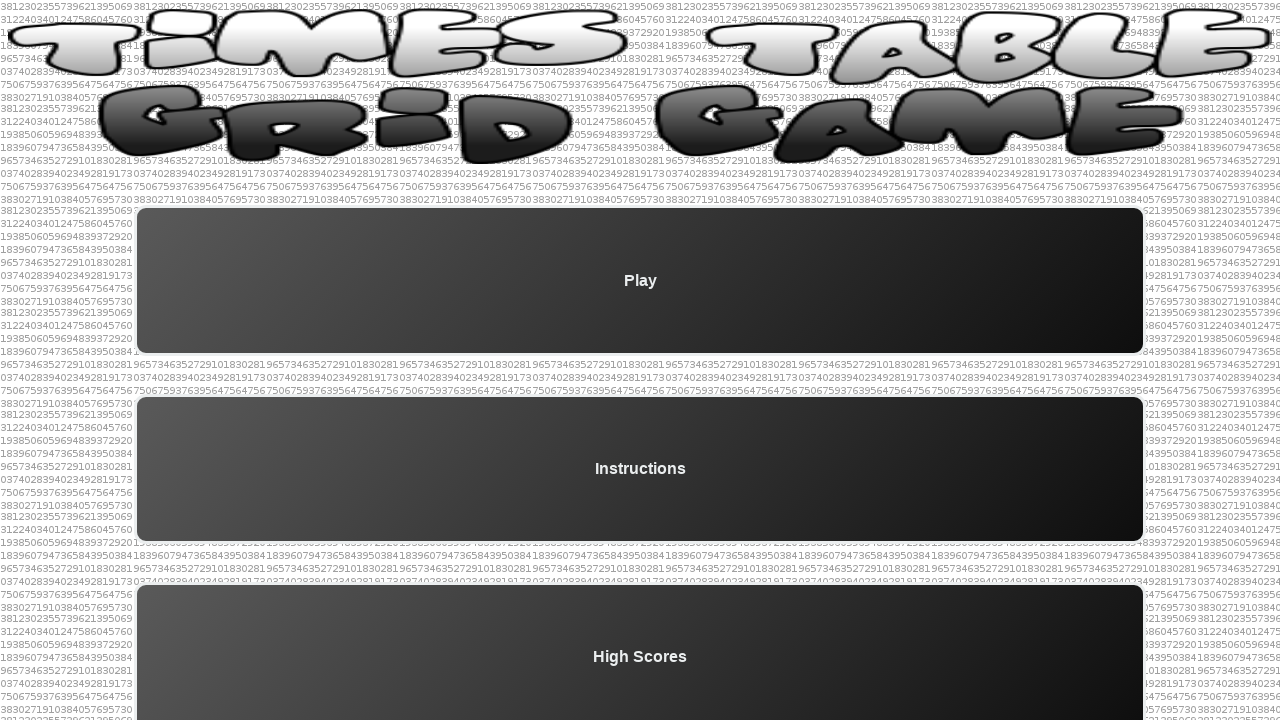

Clicked play button to start game at (640, 281) on #playId
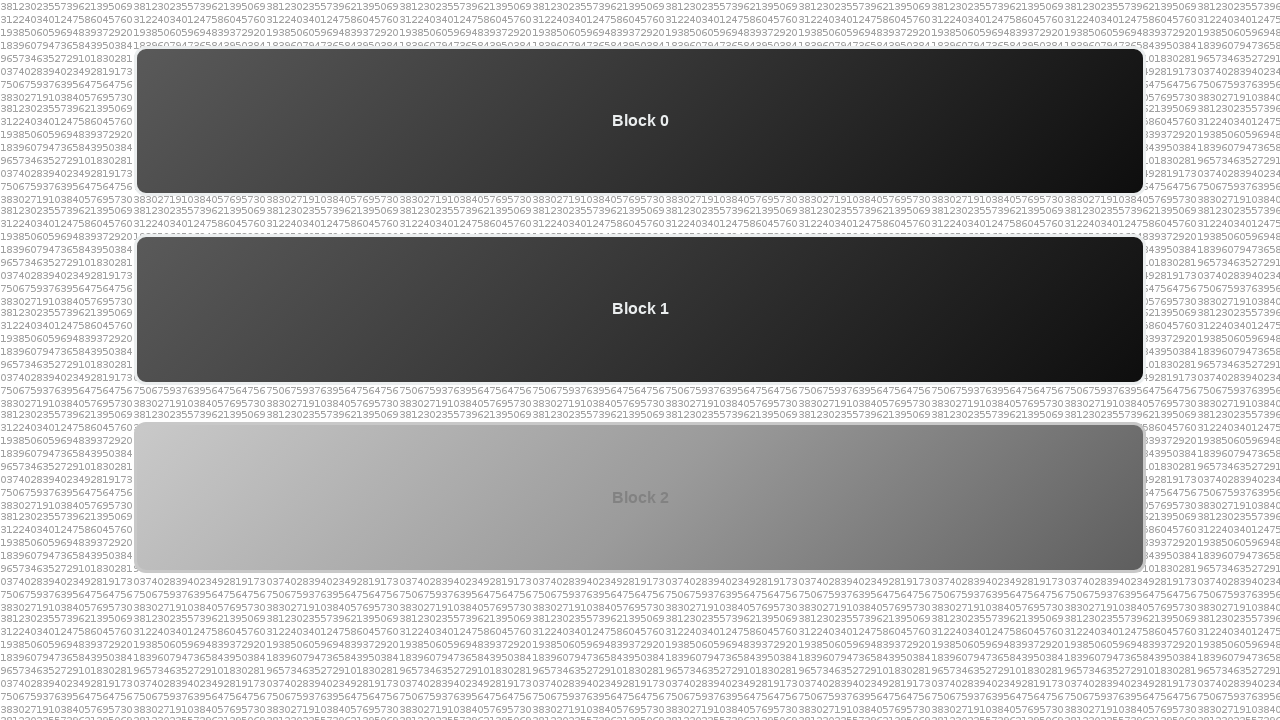

Selected block 0 at (640, 121) on #block0Button
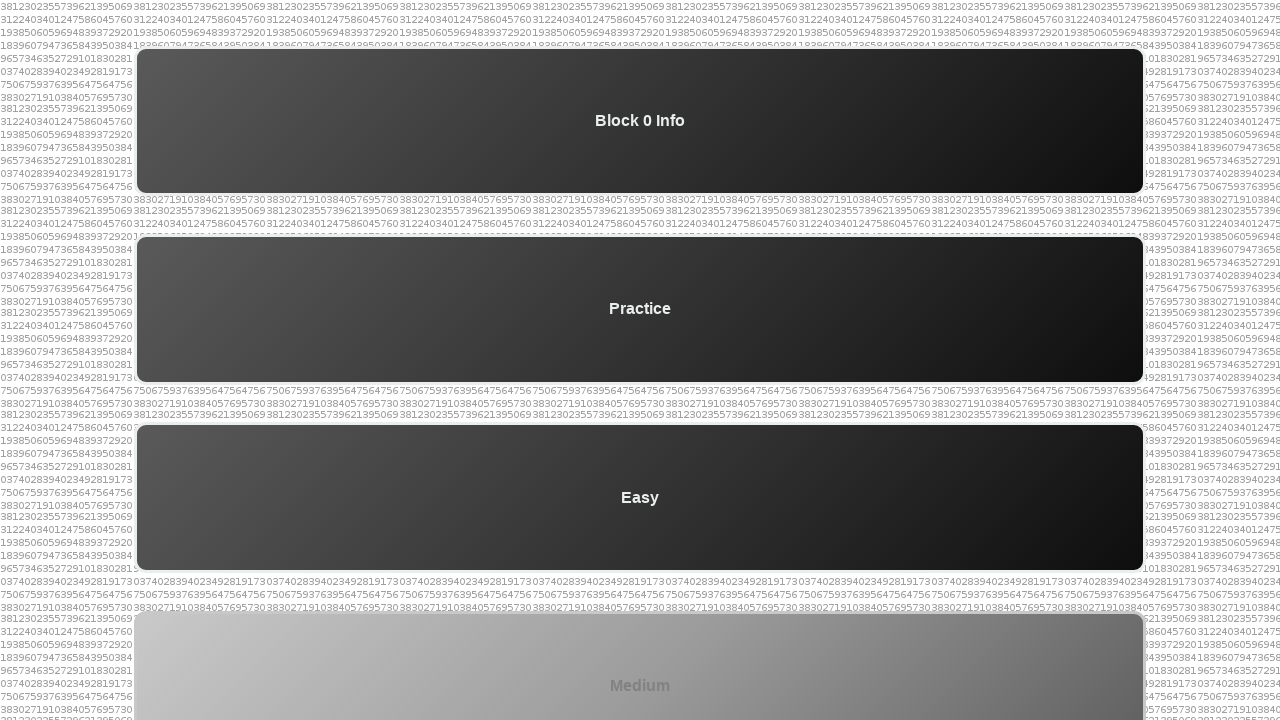

Clicked practice button to enter practice mode at (640, 309) on #practiceButton
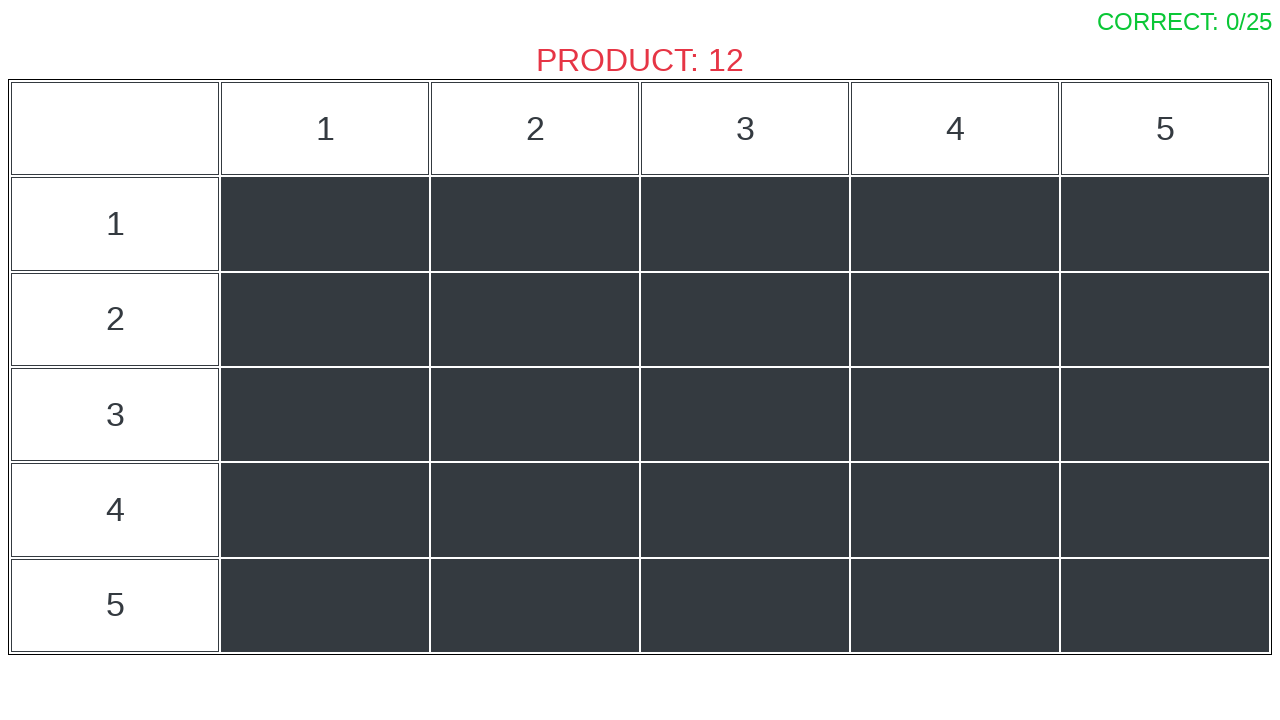

Waited 5 seconds for game to load
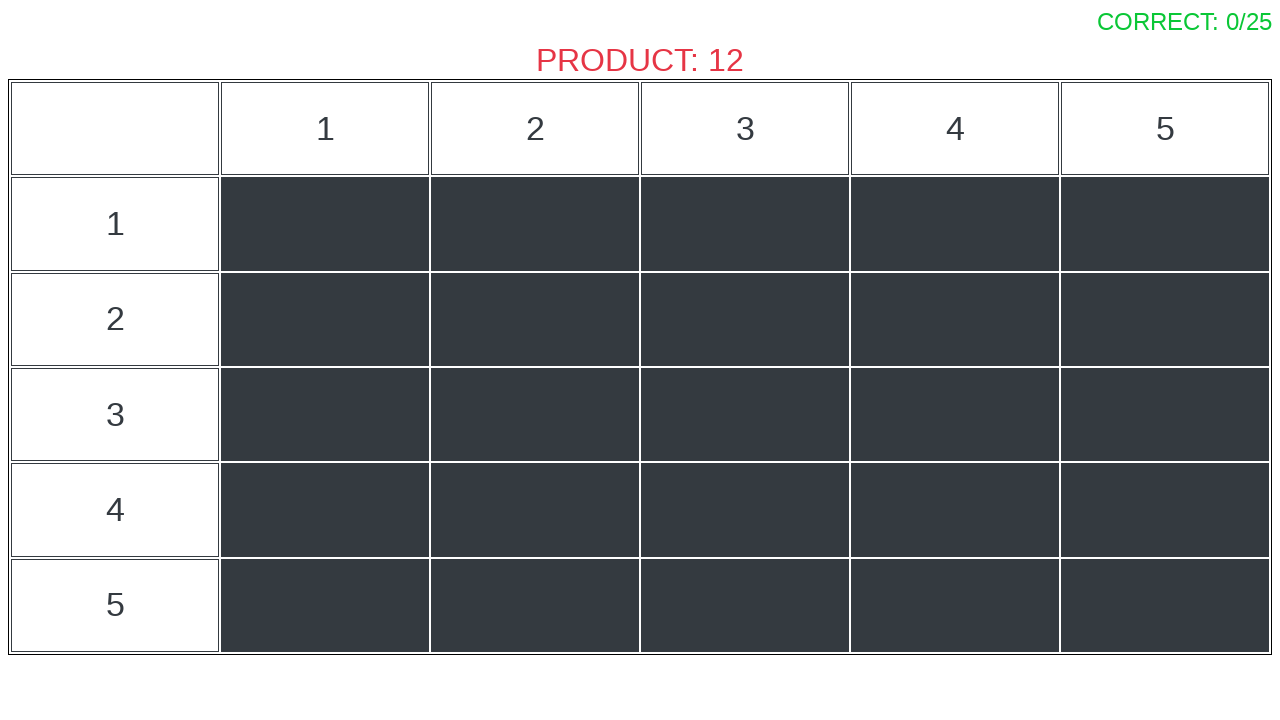

Configured dialog handler to accept alerts
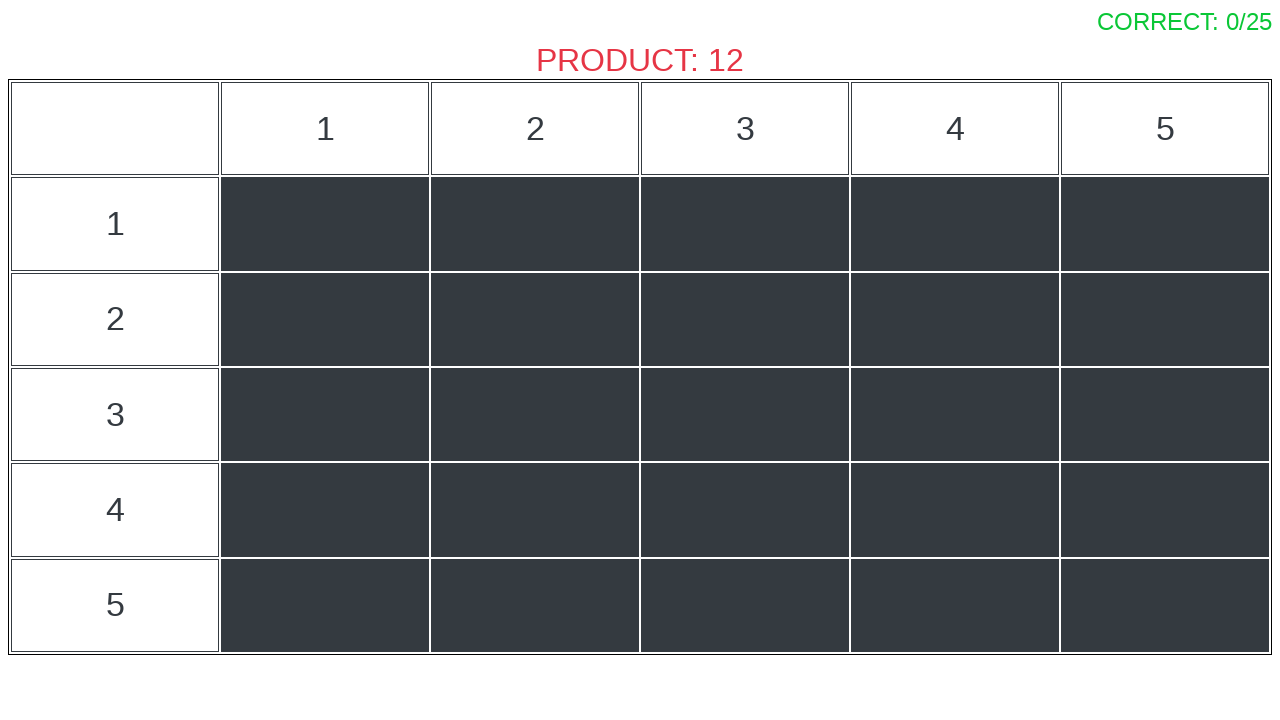

Retrieved answers_to_win value: 25
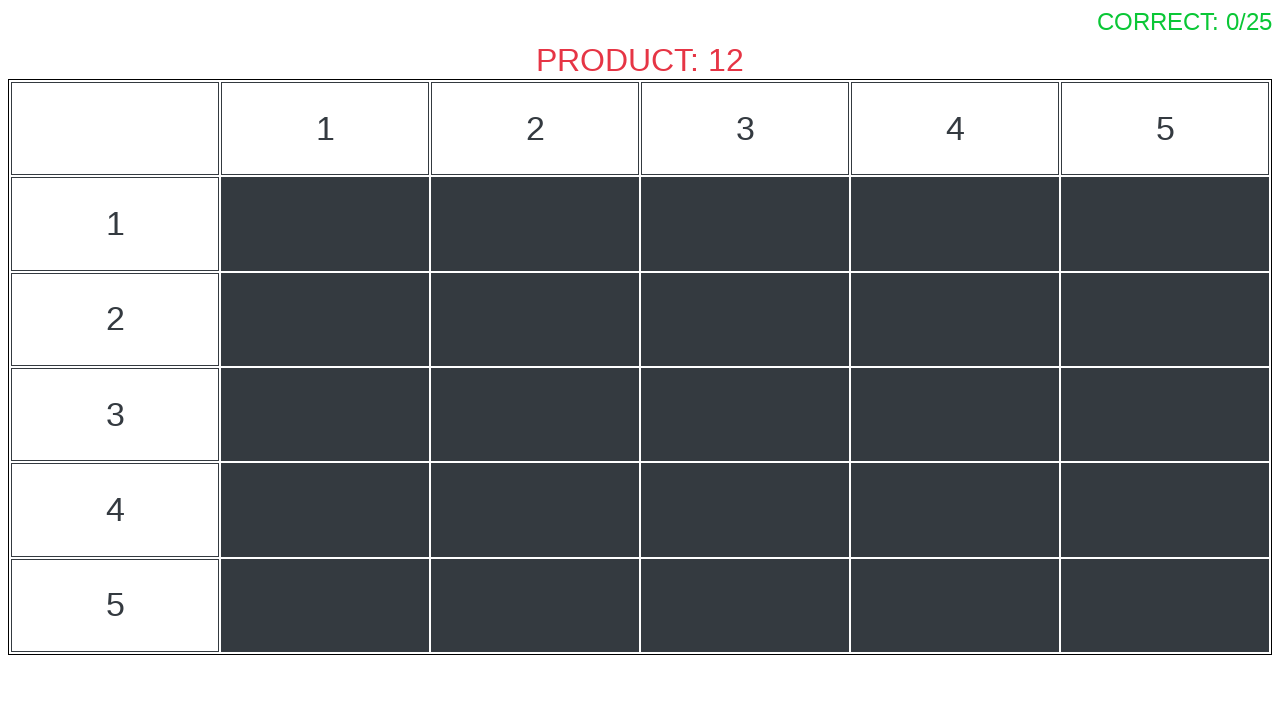

Clicked correct answer: 12 at (955, 415) on [name='12']
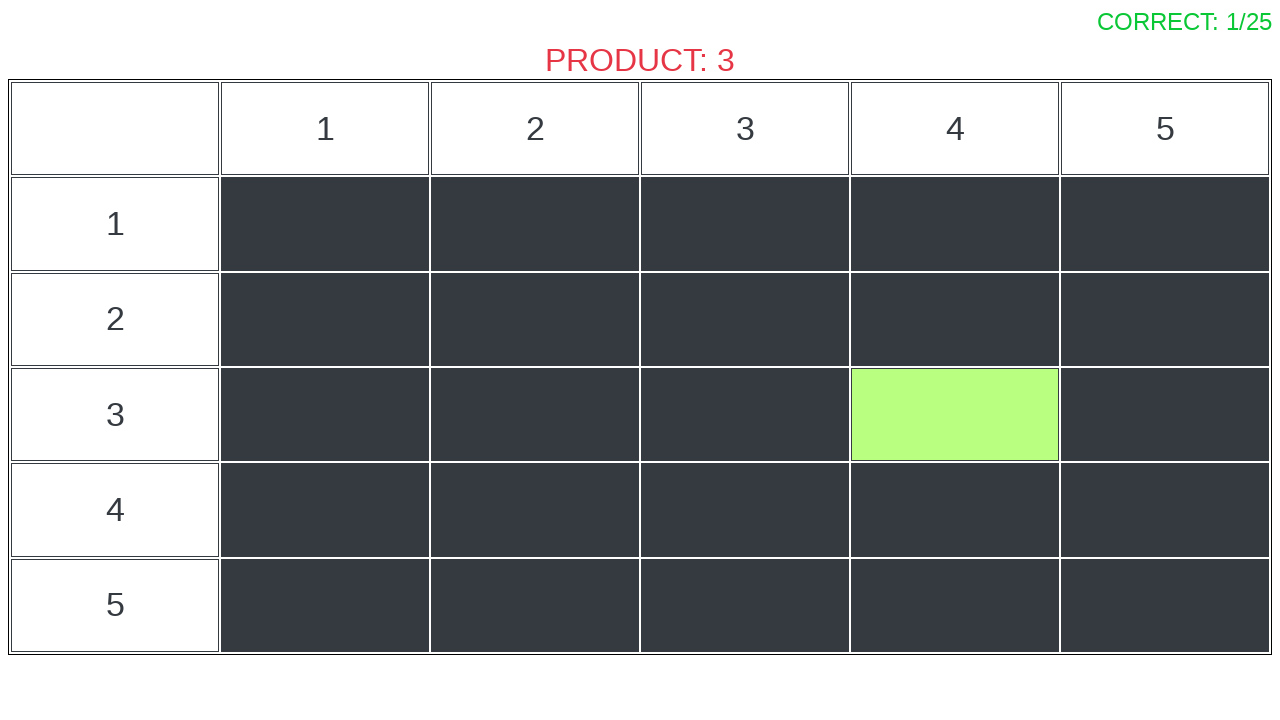

Waited 200ms for answer processing
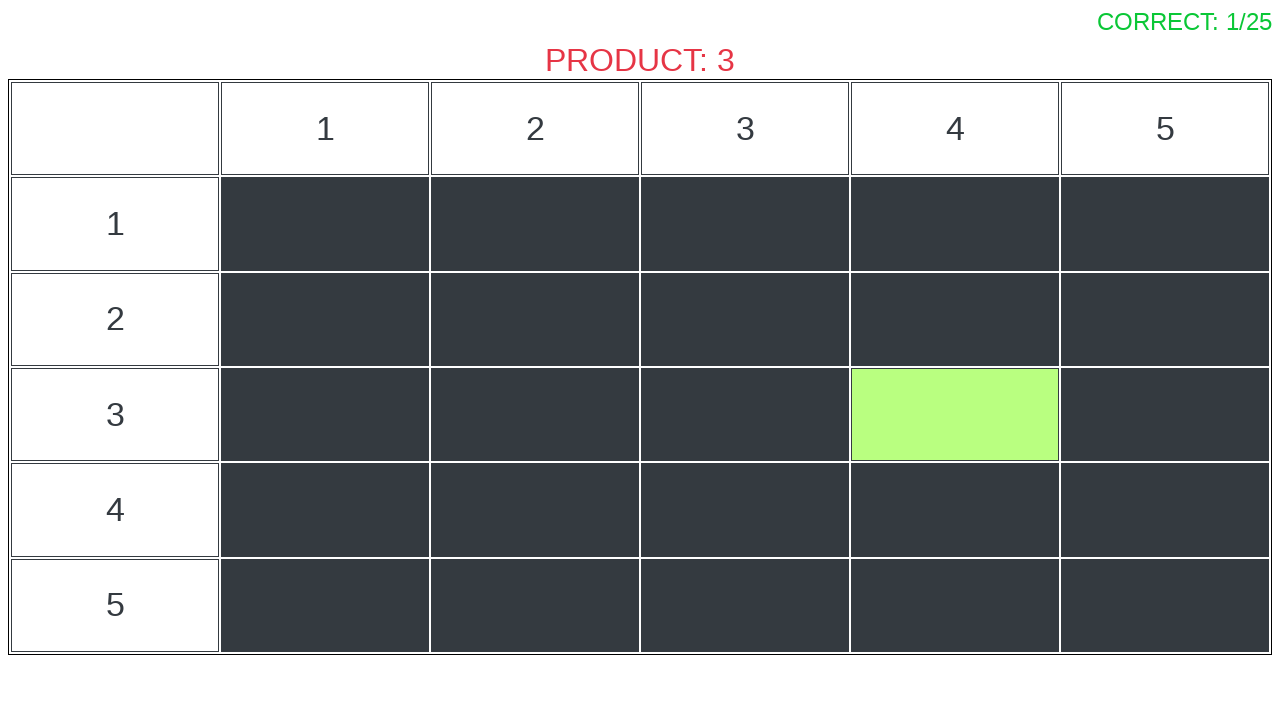

Clicked correct answer: 3 at (745, 224) on [name='3']
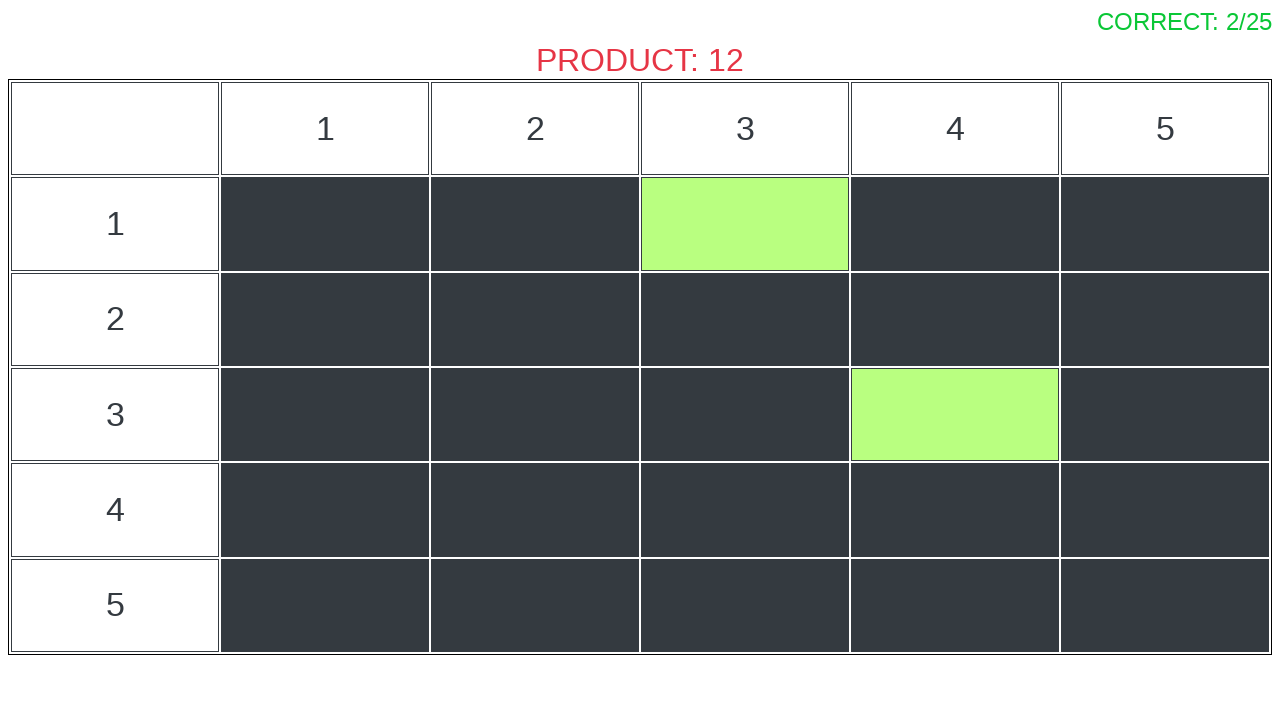

Waited 200ms for answer processing
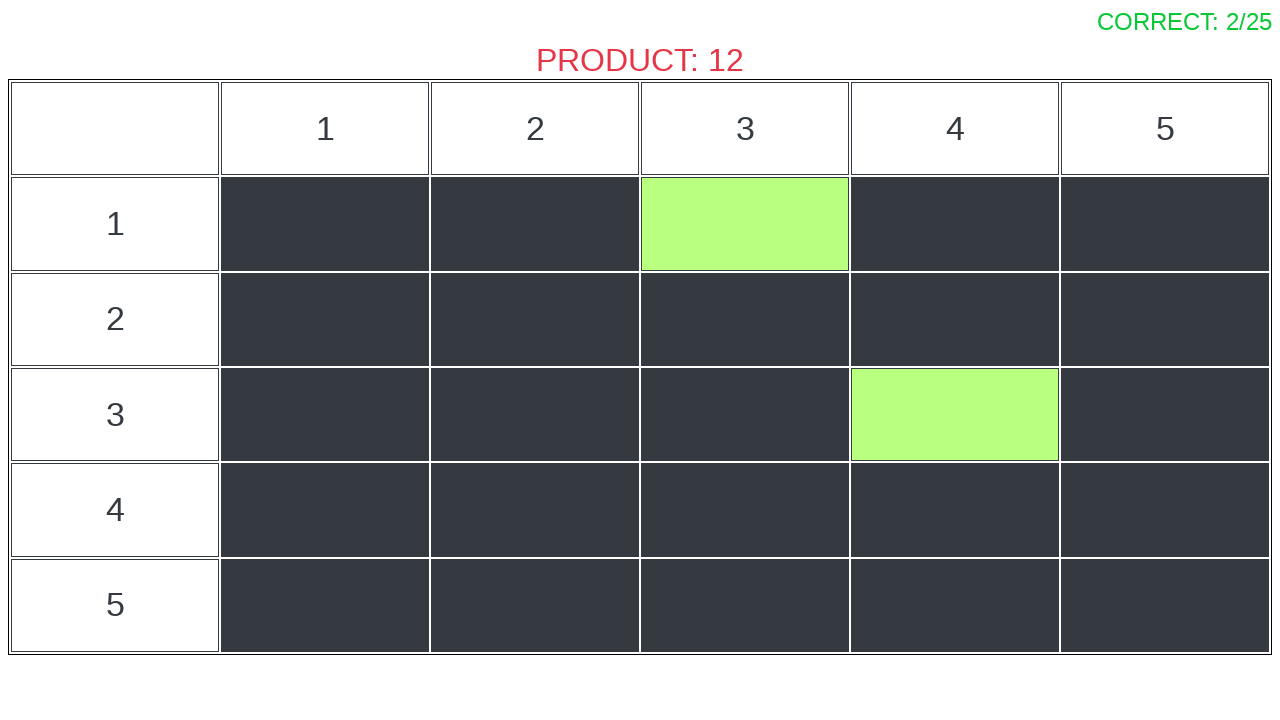

Clicked correct answer: 12 at (745, 510) on [name='12']
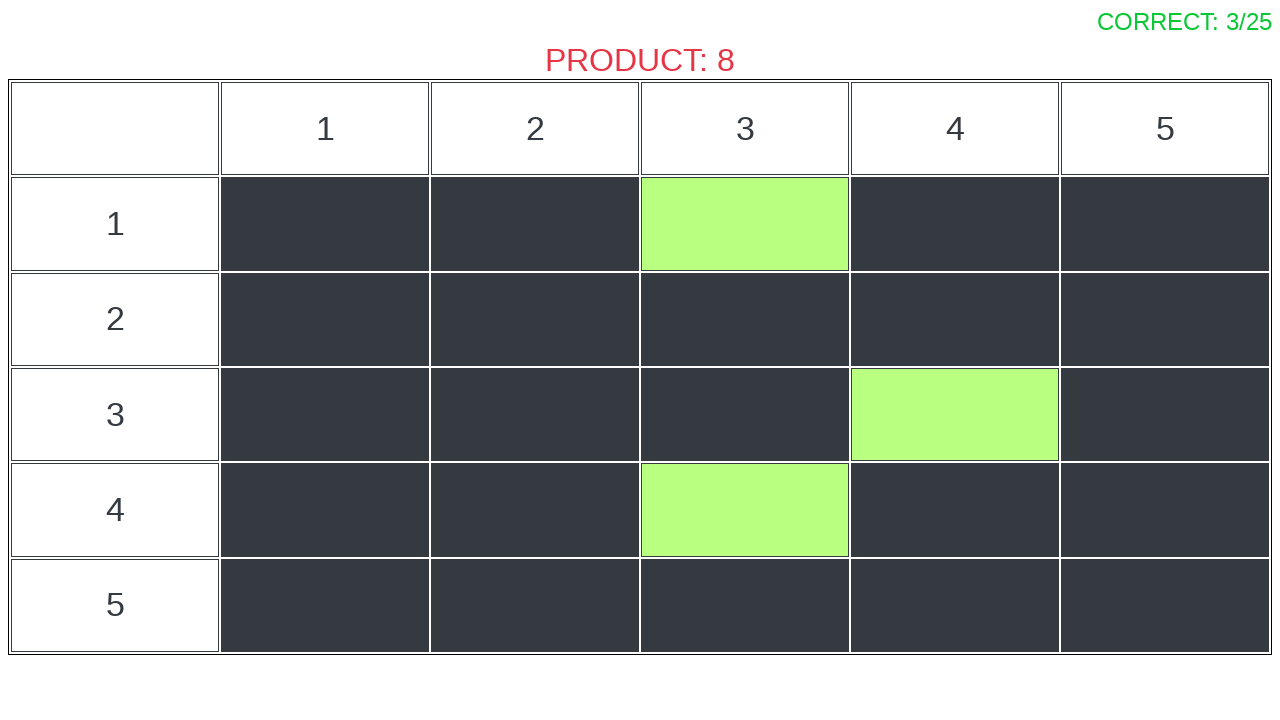

Waited 200ms for answer processing
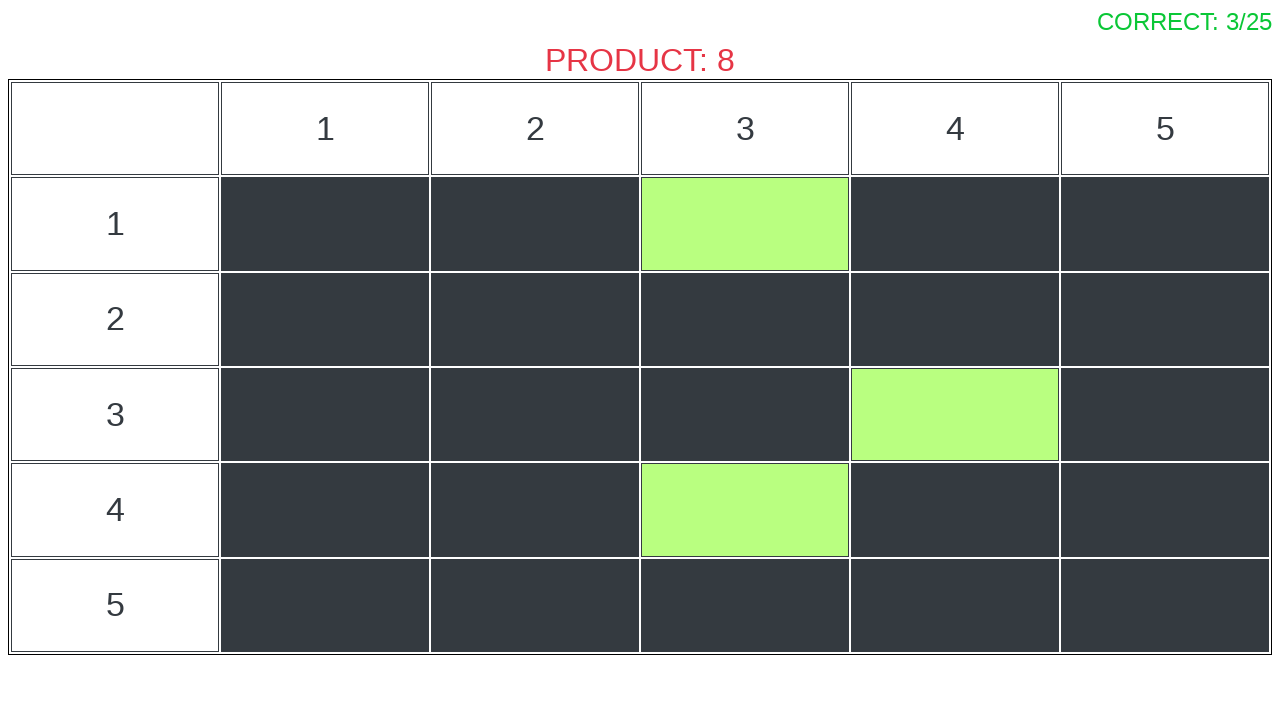

Clicked correct answer: 8 at (955, 319) on [name='8']
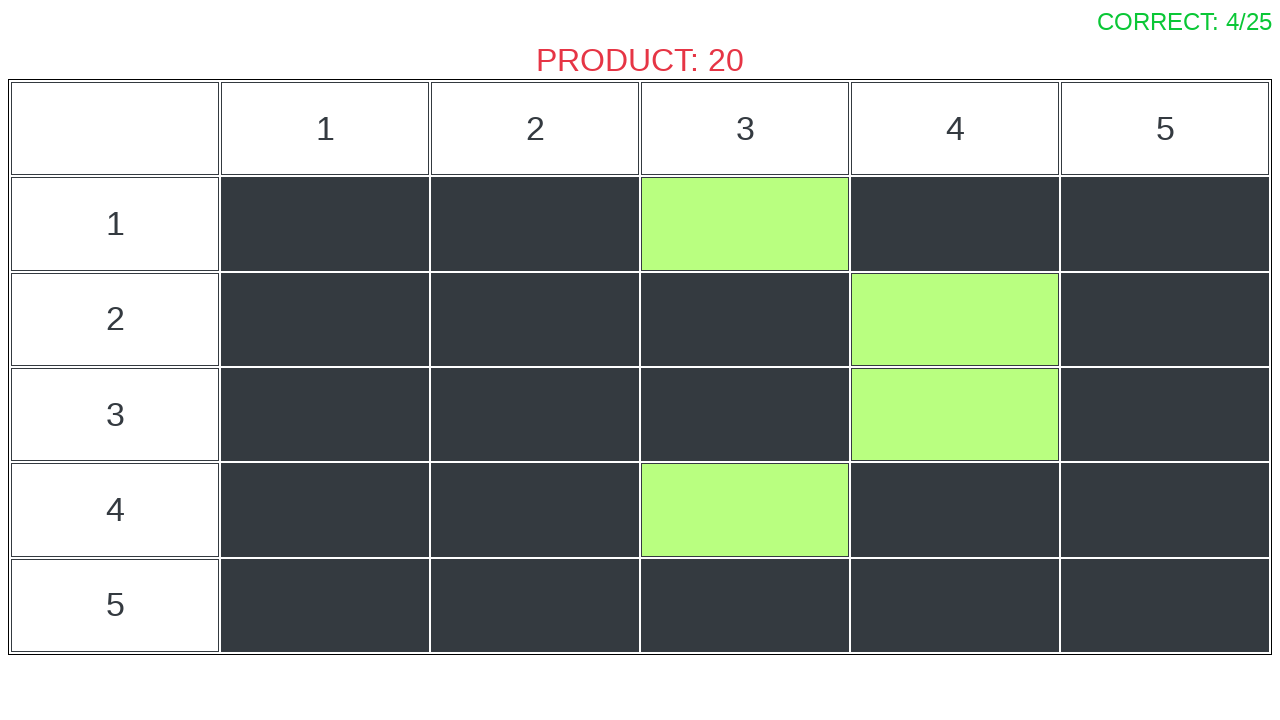

Waited 200ms for answer processing
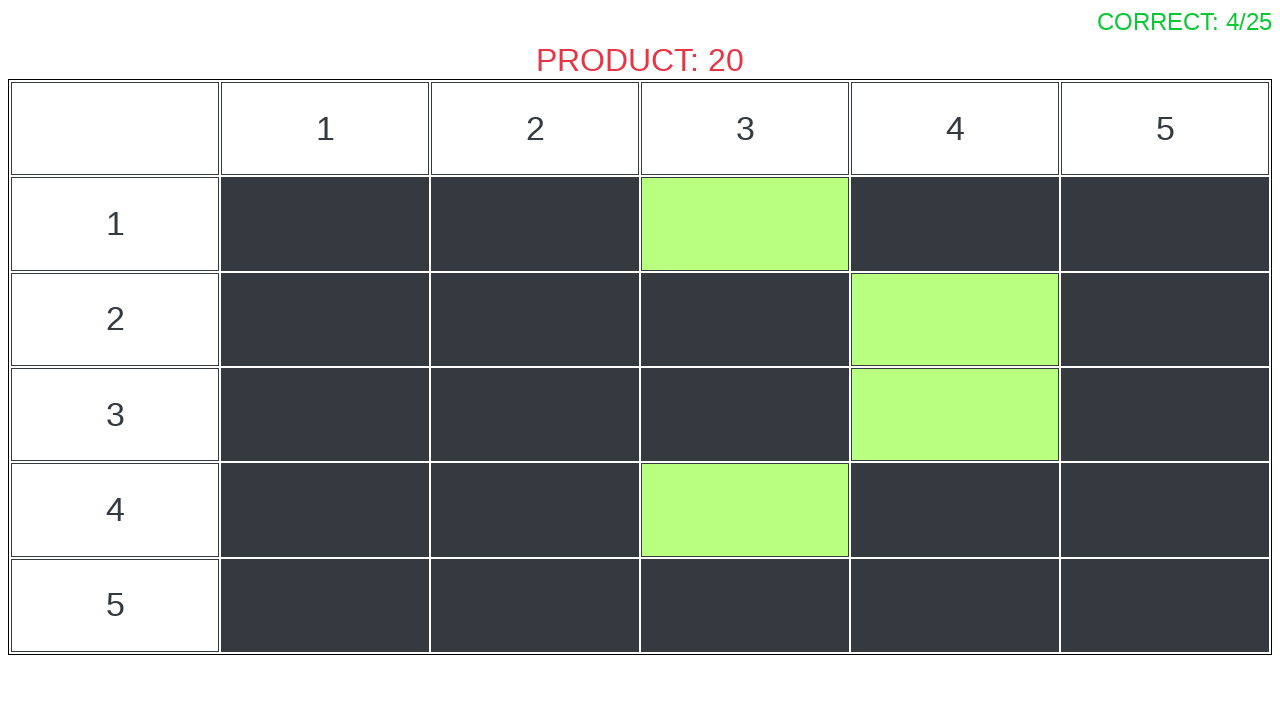

Clicked correct answer: 20 at (1165, 510) on [name='20']
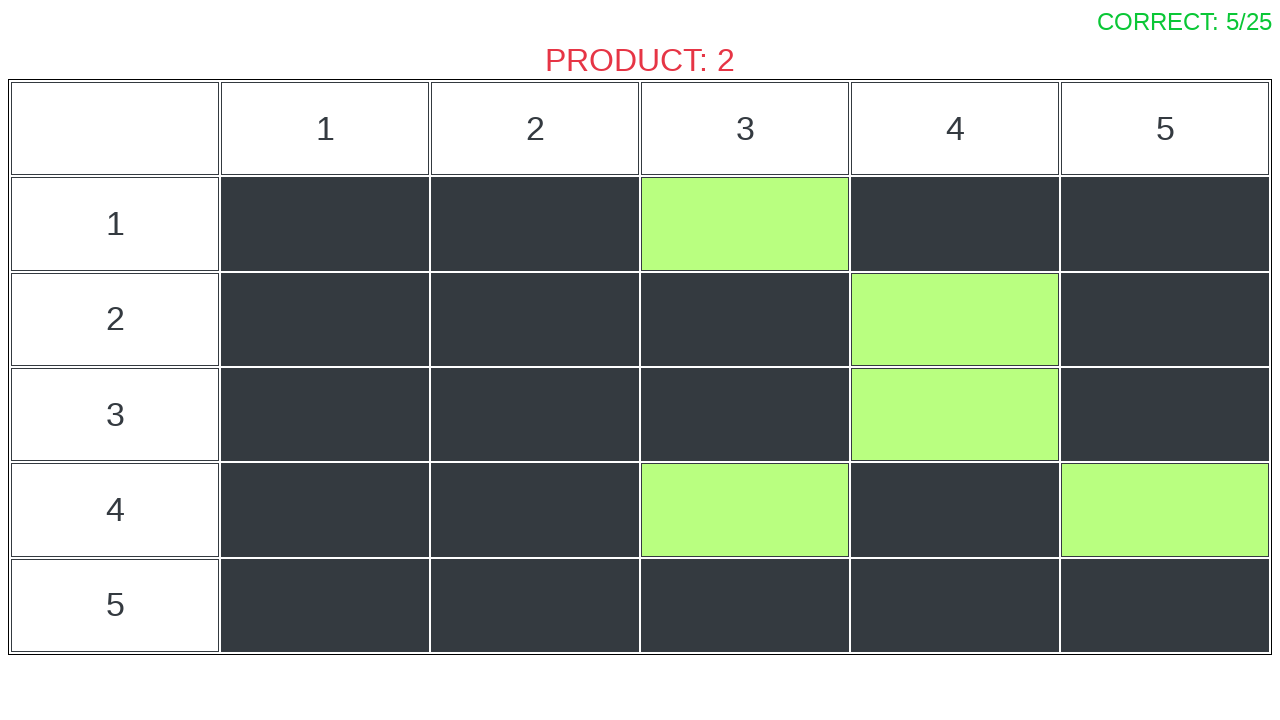

Waited 200ms for answer processing
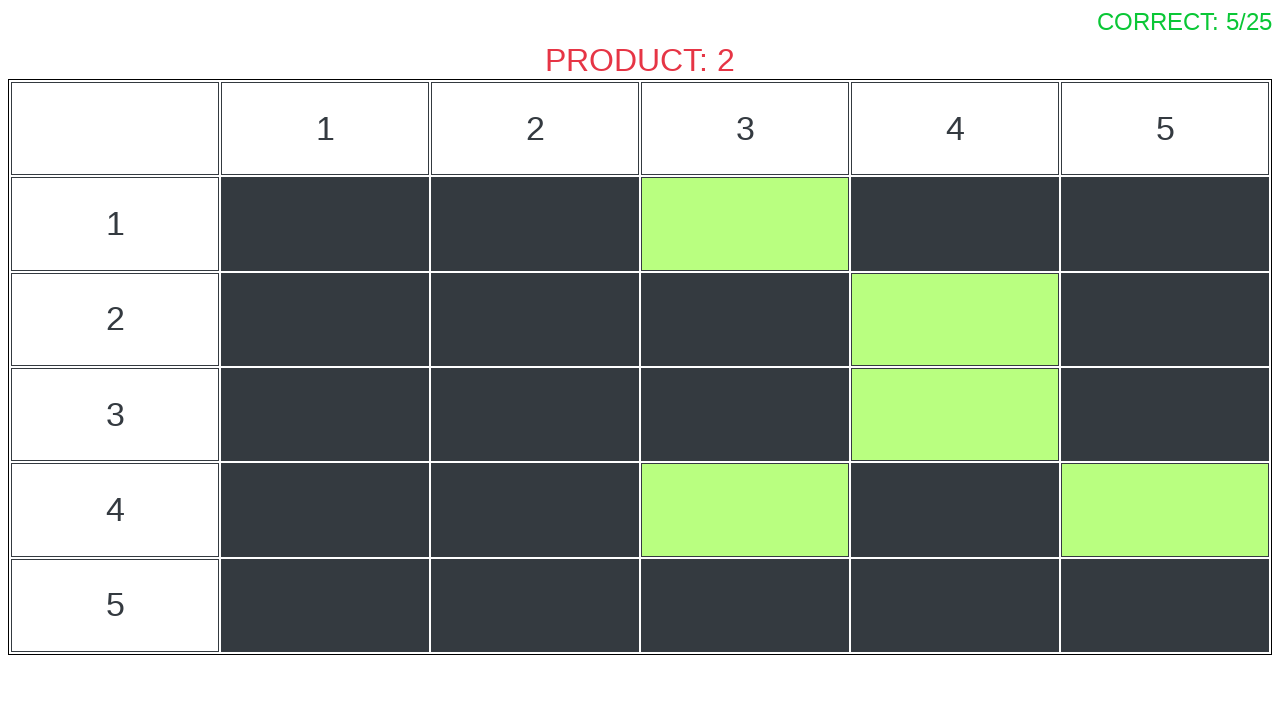

Clicked correct answer: 2 at (535, 224) on [name='2']
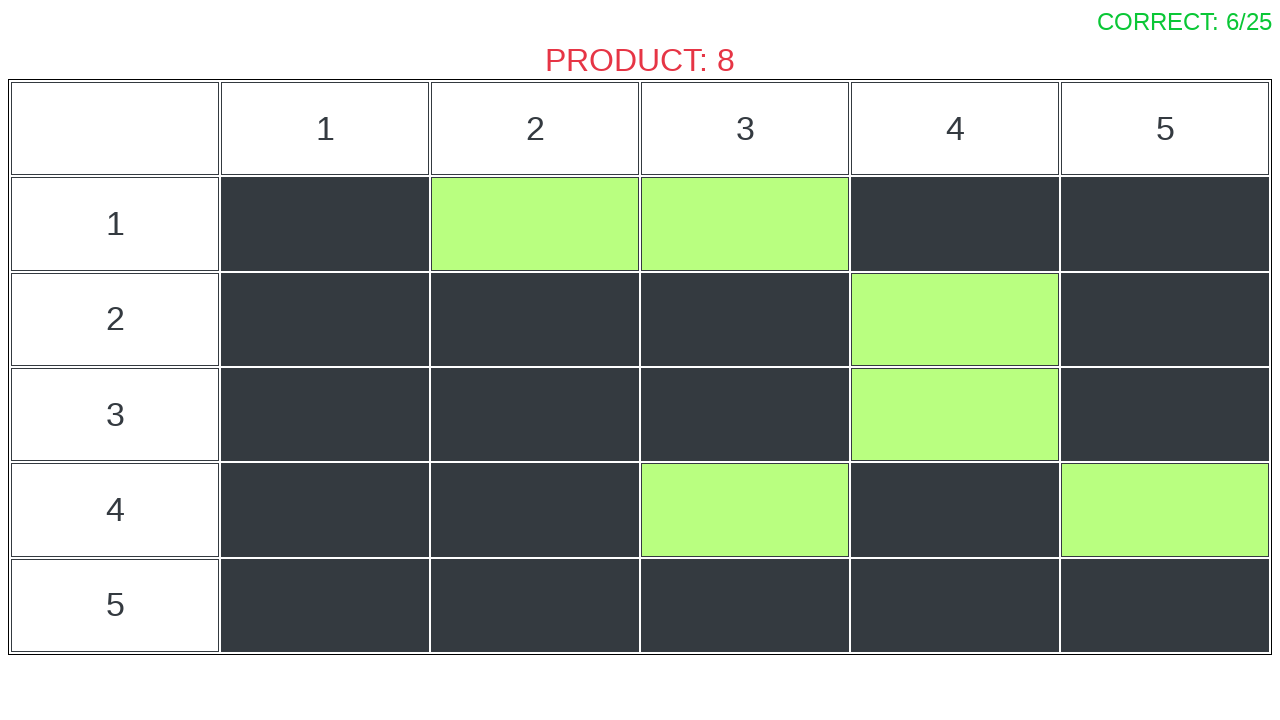

Waited 200ms for answer processing
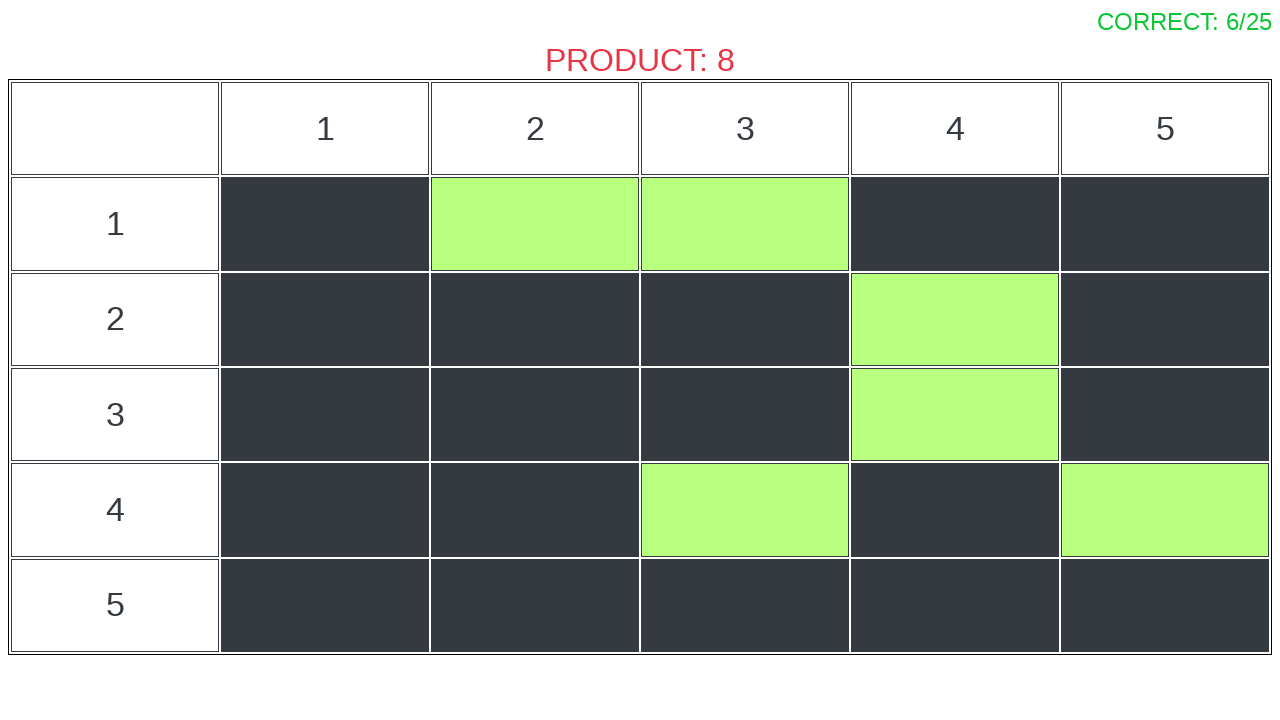

Clicked correct answer: 8 at (535, 510) on [name='8']
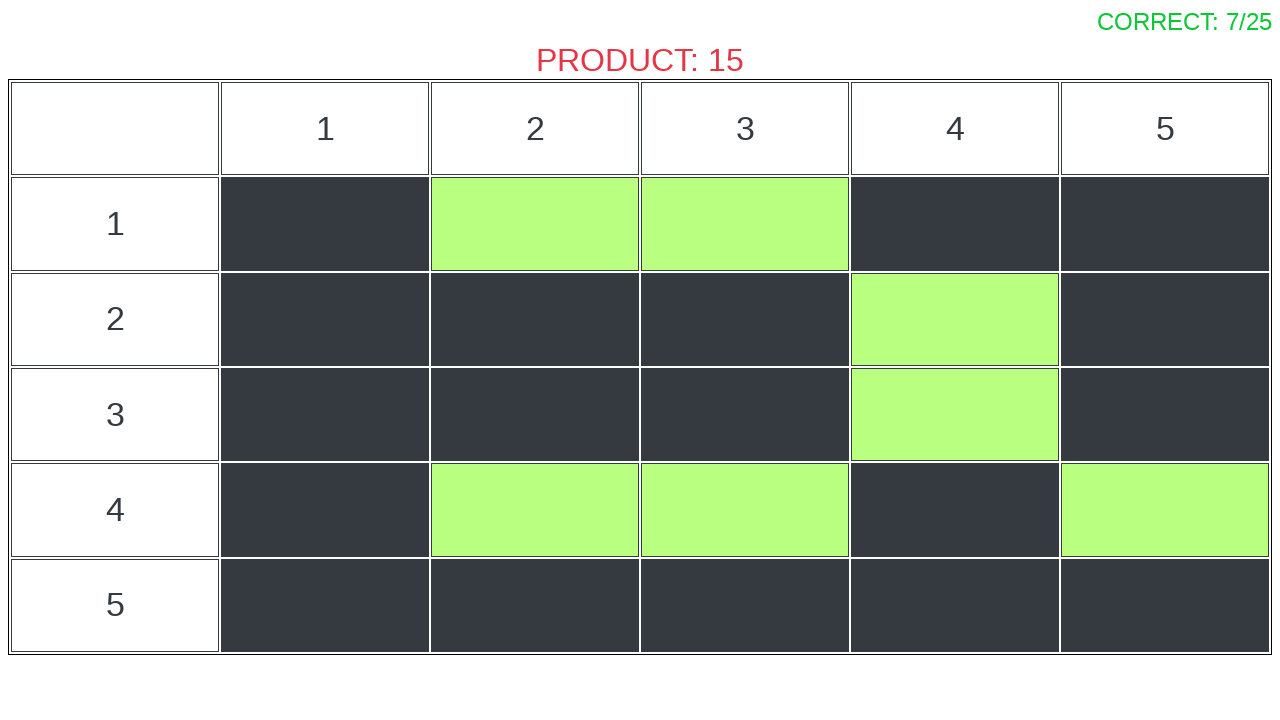

Waited 200ms for answer processing
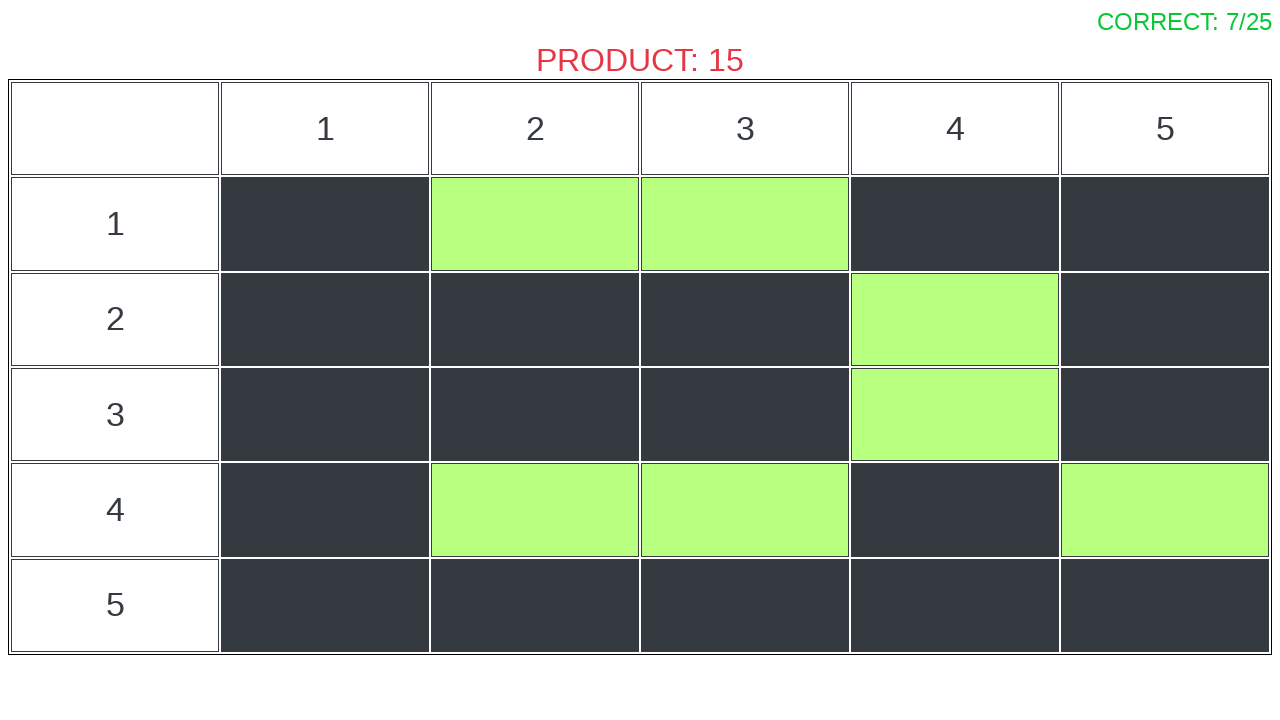

Clicked correct answer: 15 at (1165, 415) on [name='15']
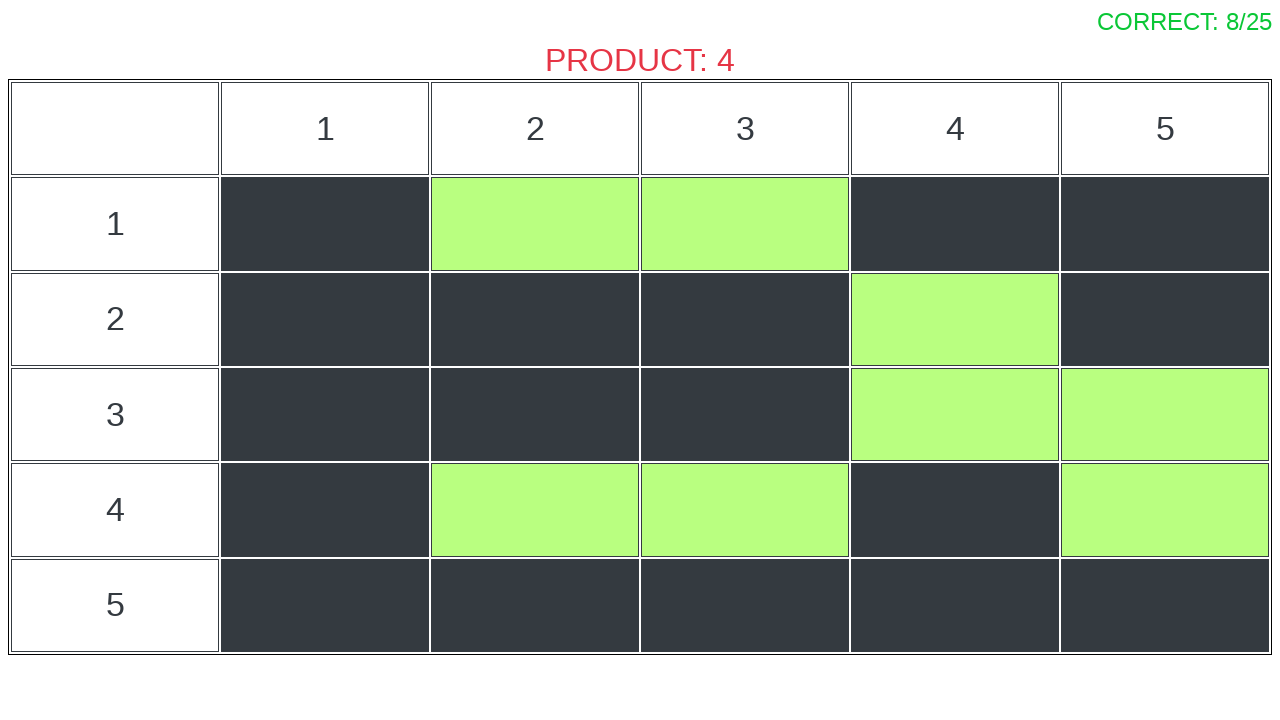

Waited 200ms for answer processing
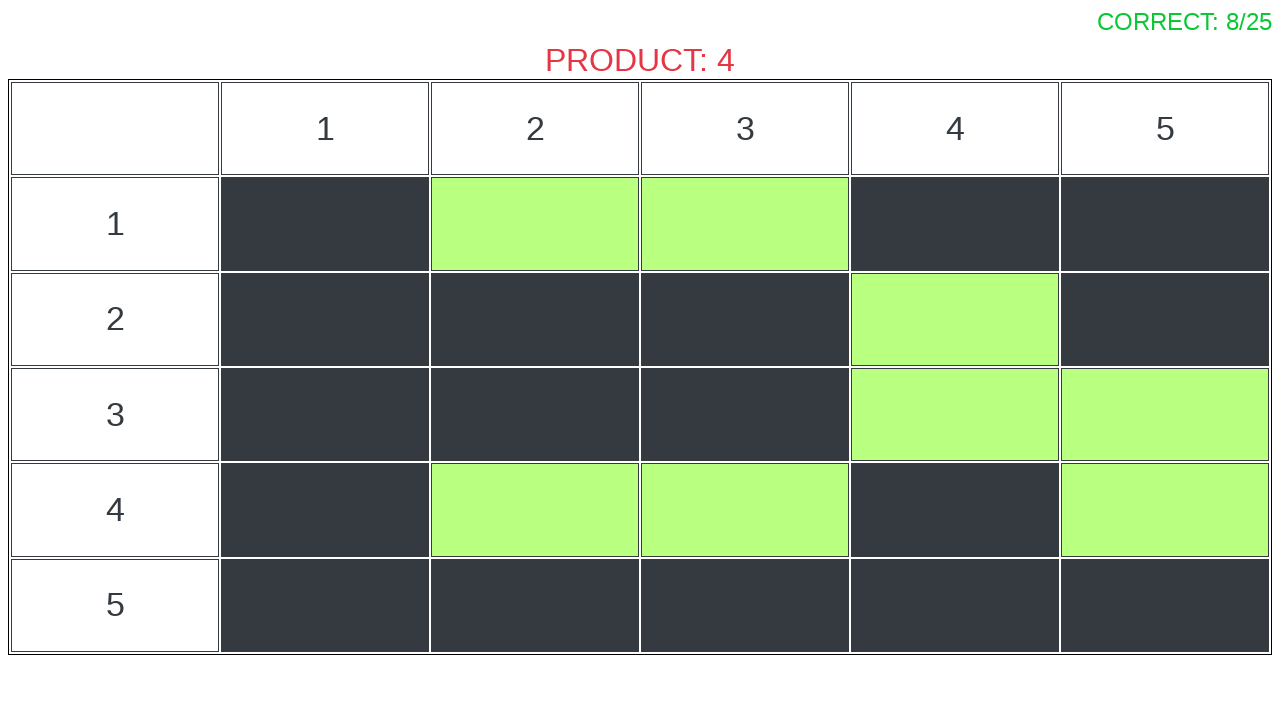

Clicked correct answer: 4 at (955, 224) on [name='4']
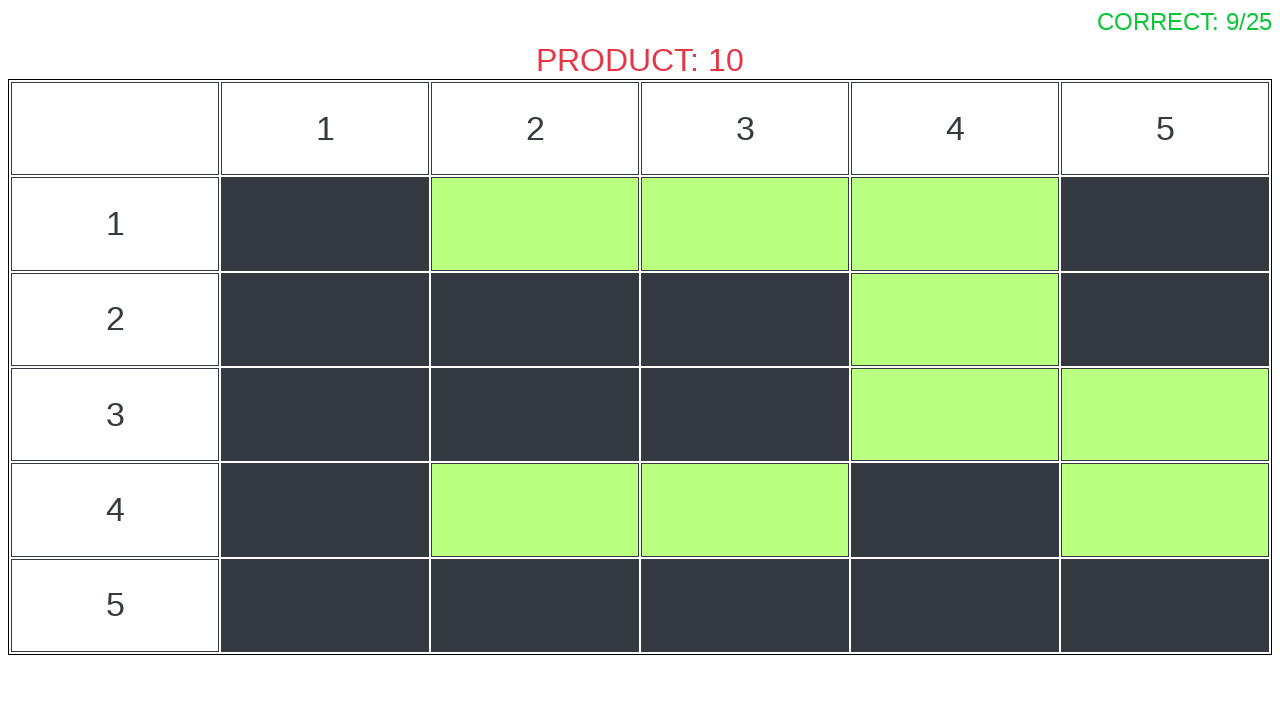

Waited 200ms for answer processing
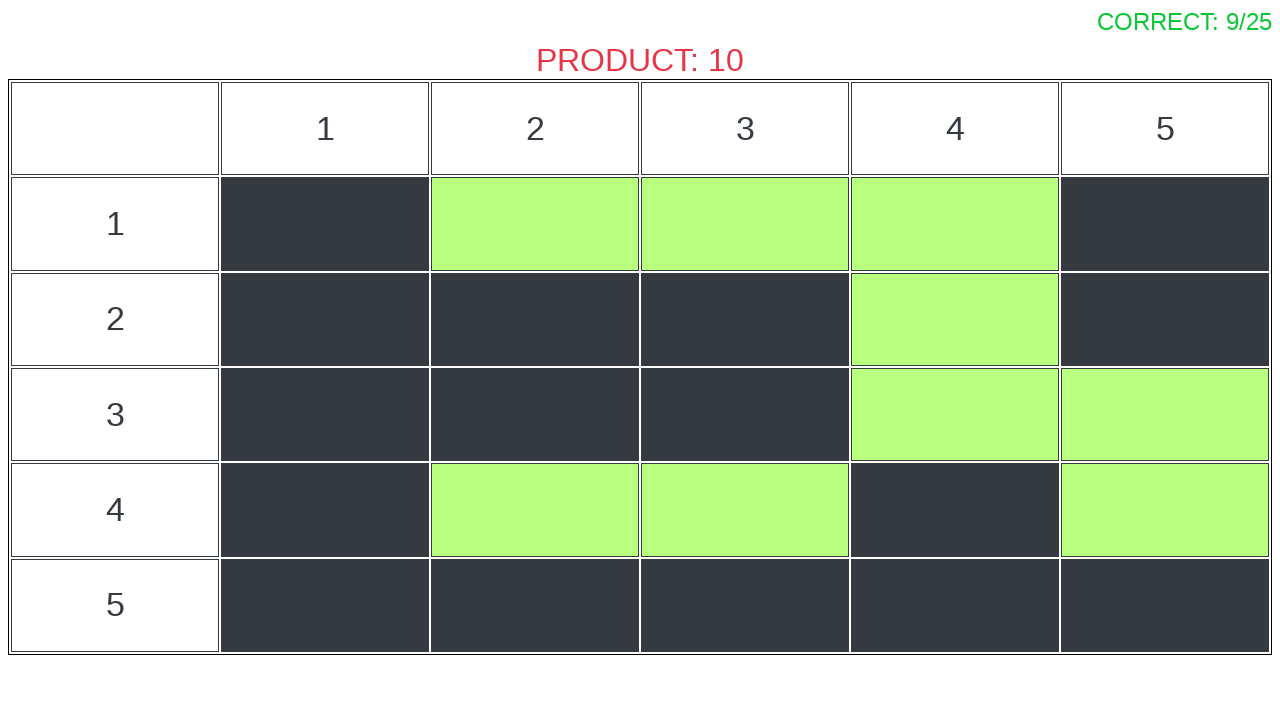

Clicked correct answer: 10 at (1165, 319) on [name='10']
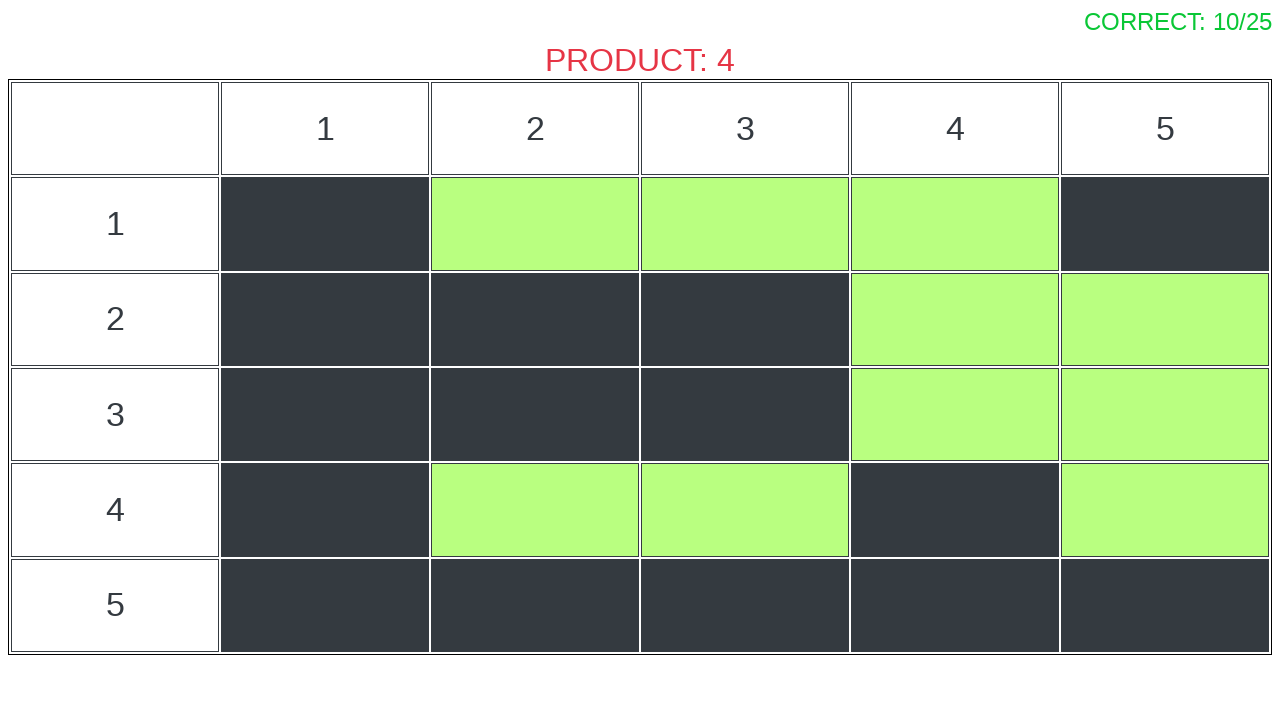

Waited 200ms for answer processing
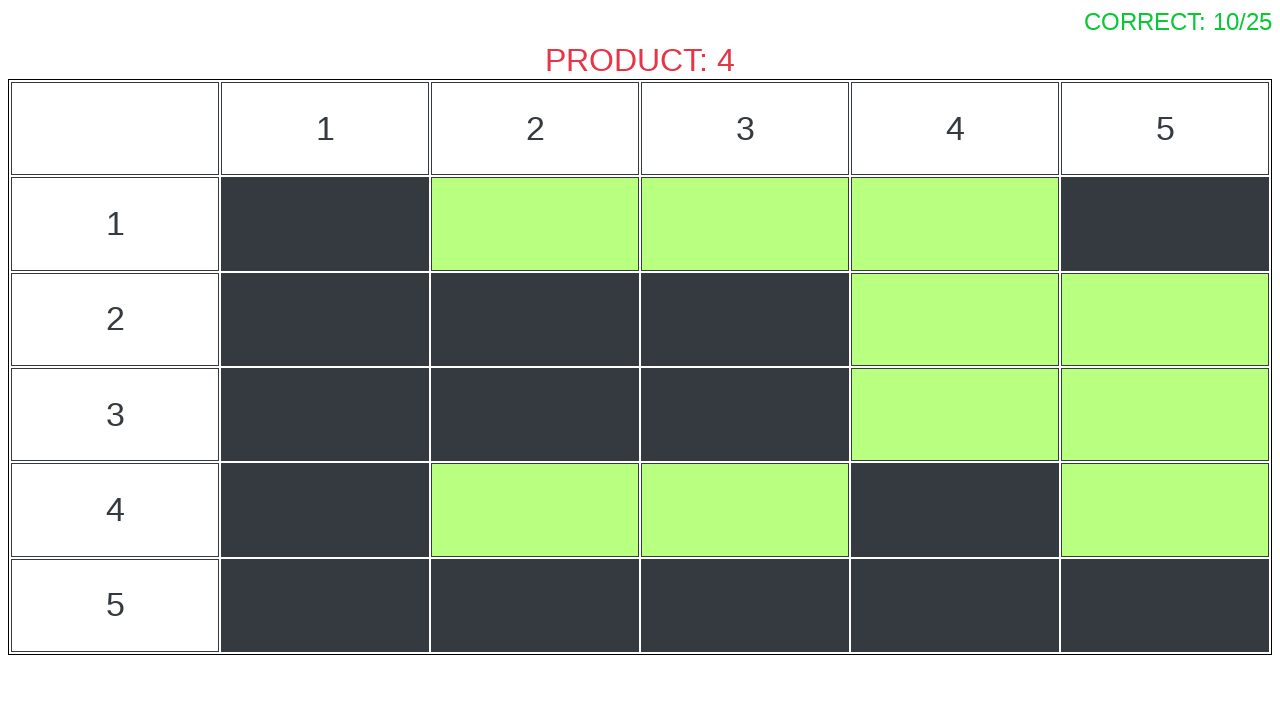

Clicked correct answer: 4 at (535, 319) on [name='4']
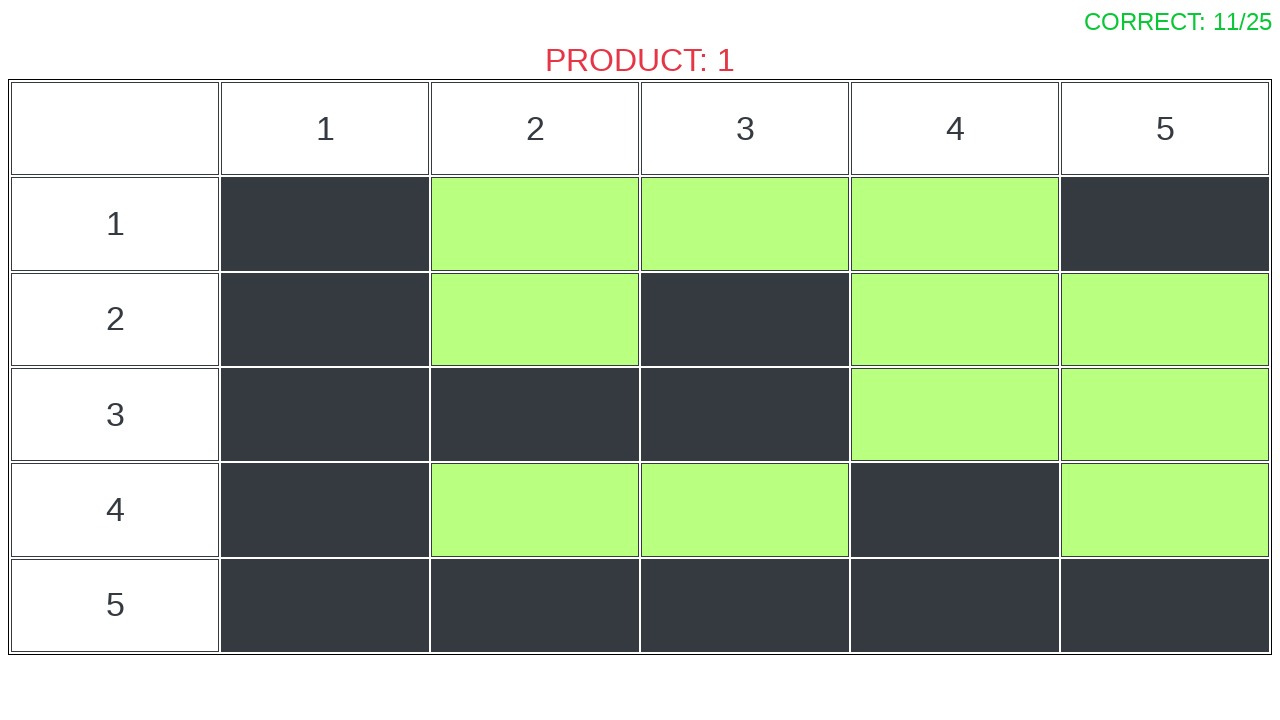

Waited 200ms for answer processing
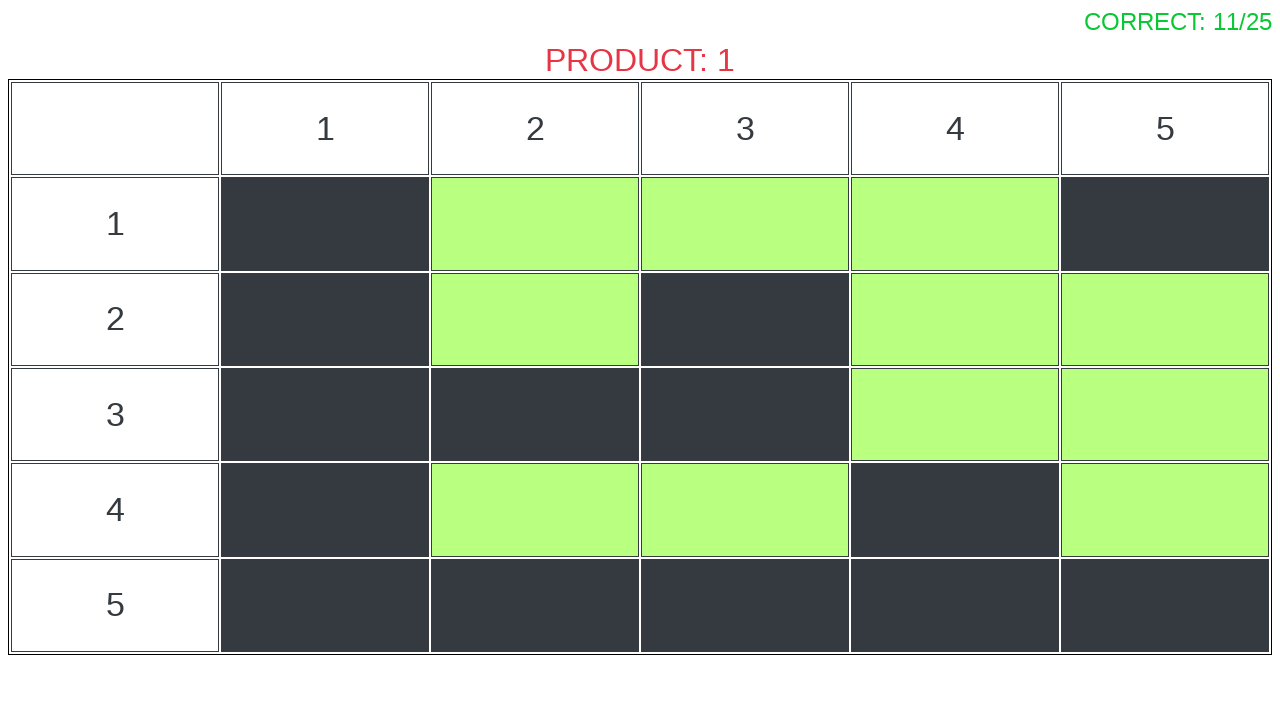

Clicked correct answer: 1 at (325, 224) on [name='1']
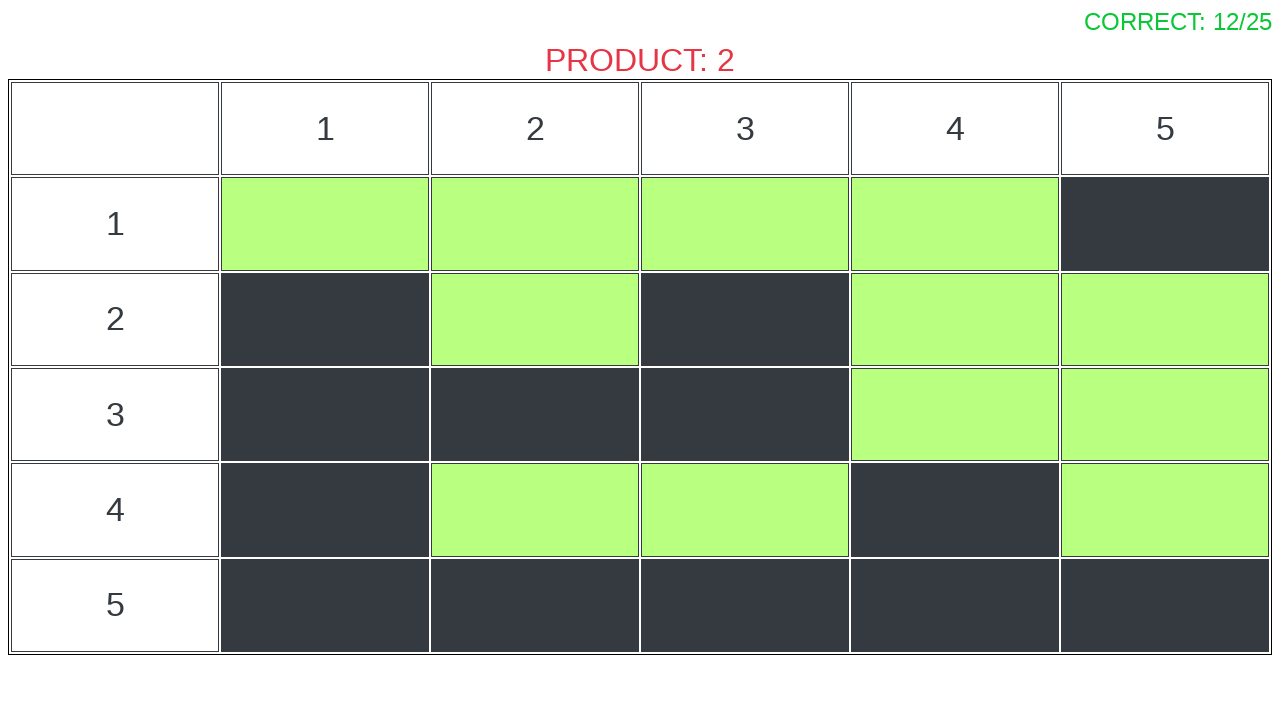

Waited 200ms for answer processing
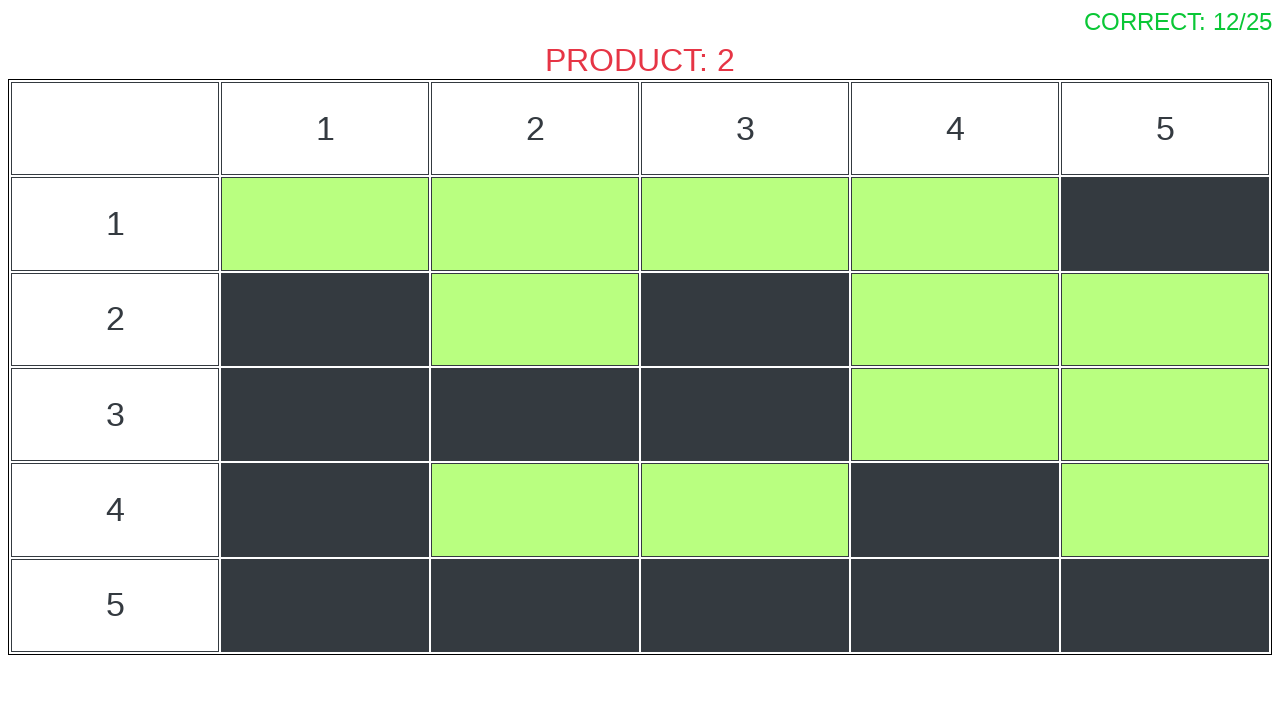

Clicked correct answer: 2 at (325, 319) on [name='2']
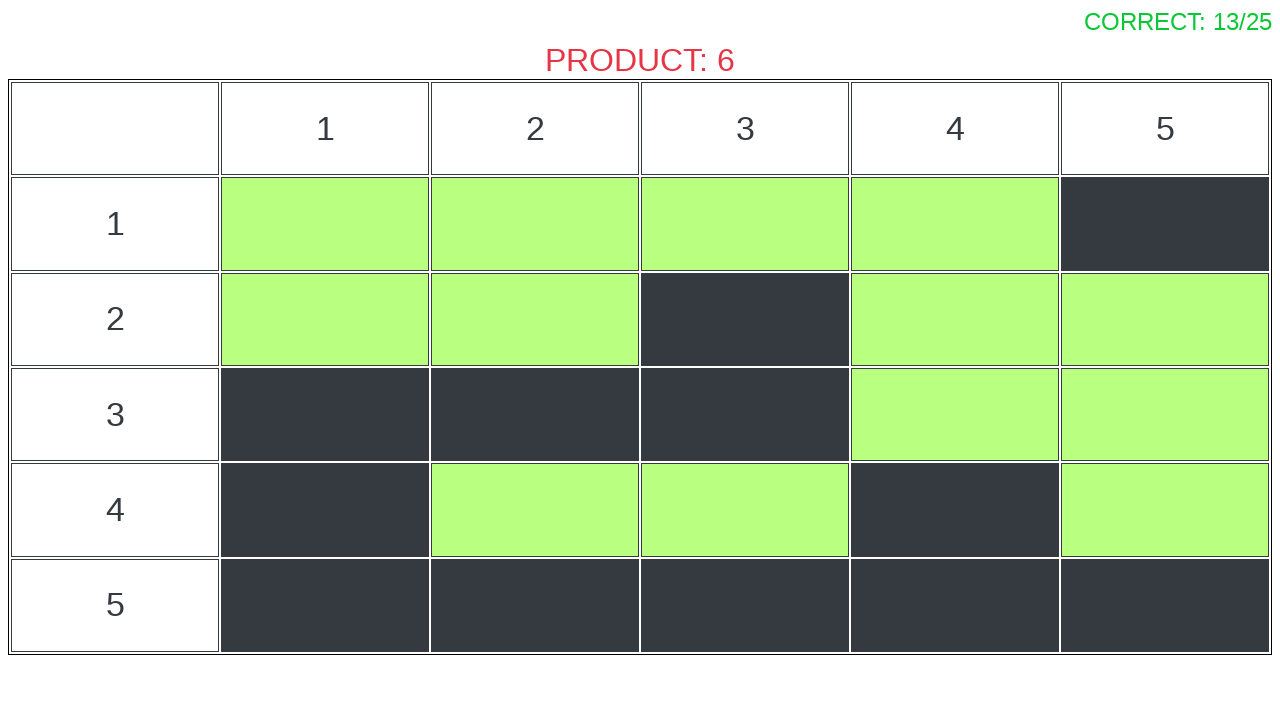

Waited 200ms for answer processing
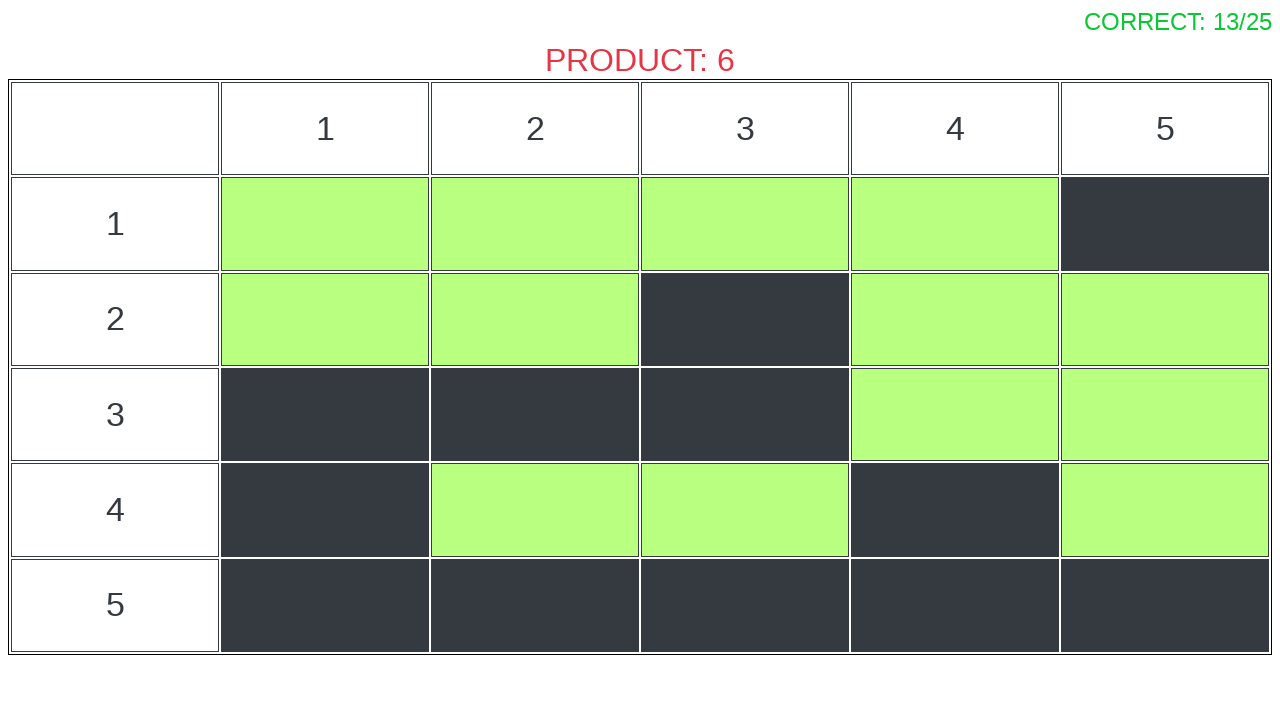

Clicked correct answer: 6 at (745, 319) on [name='6']
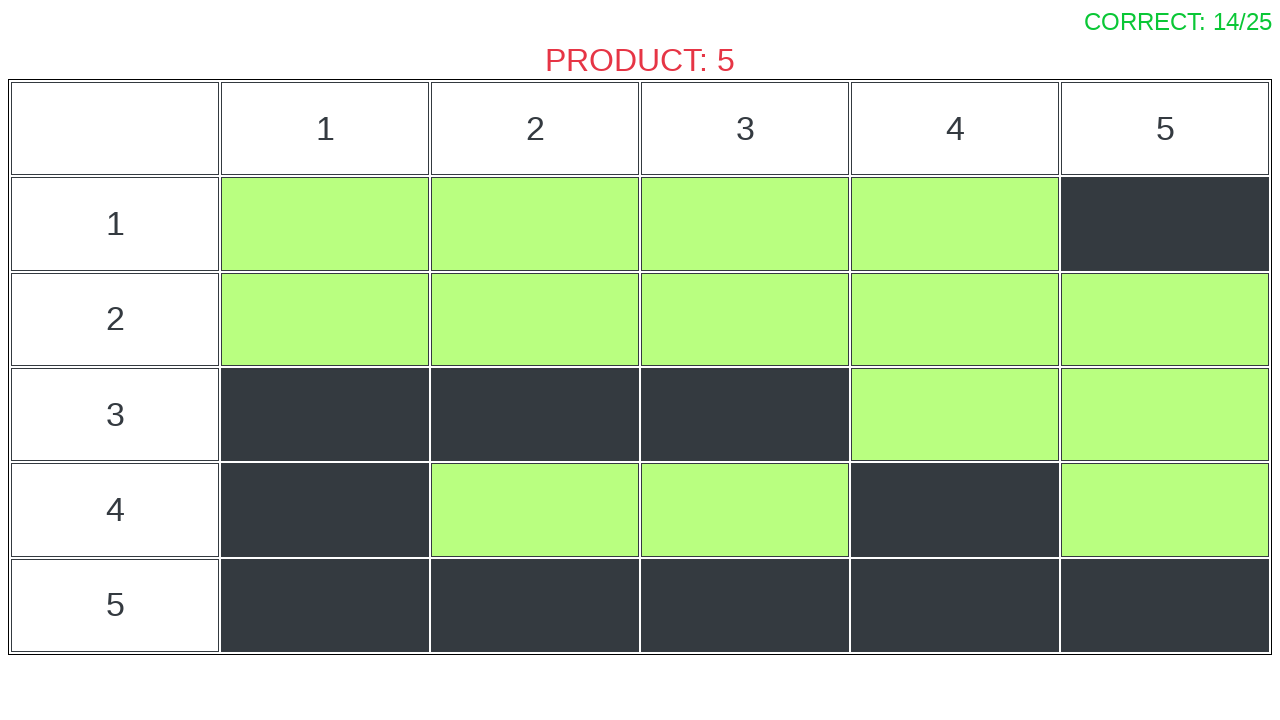

Waited 200ms for answer processing
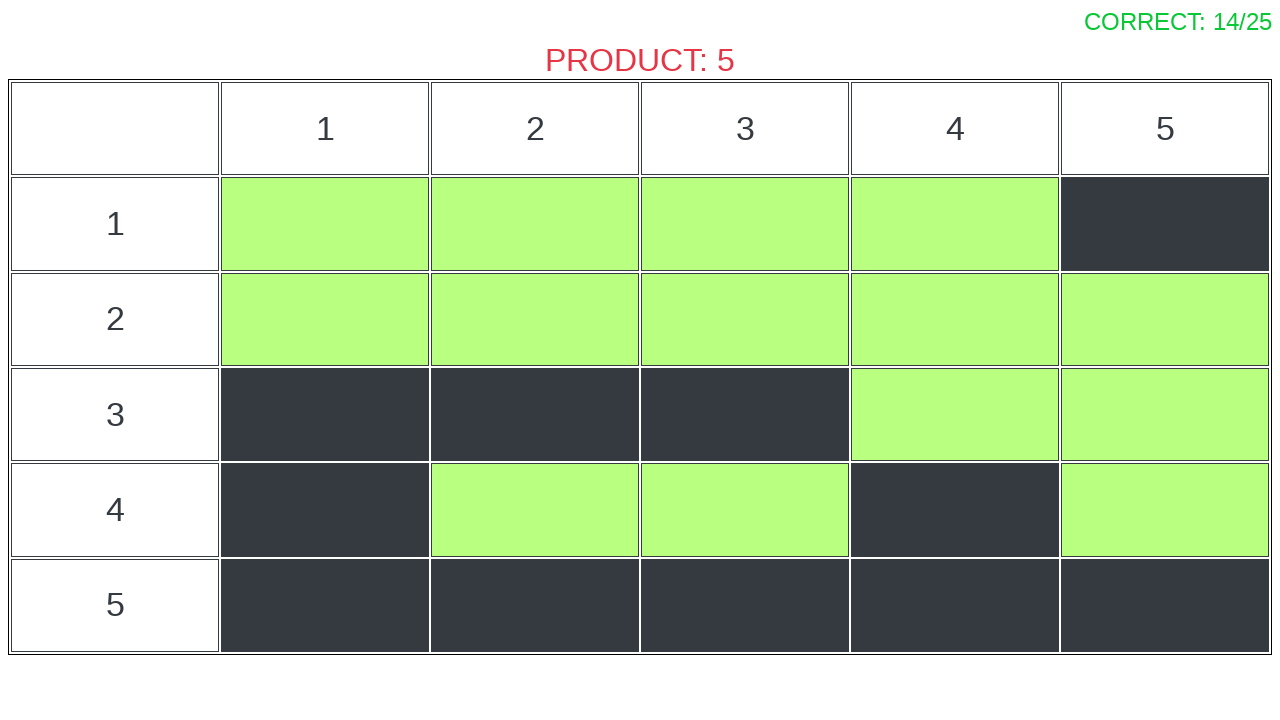

Clicked correct answer: 5 at (1165, 224) on [name='5']
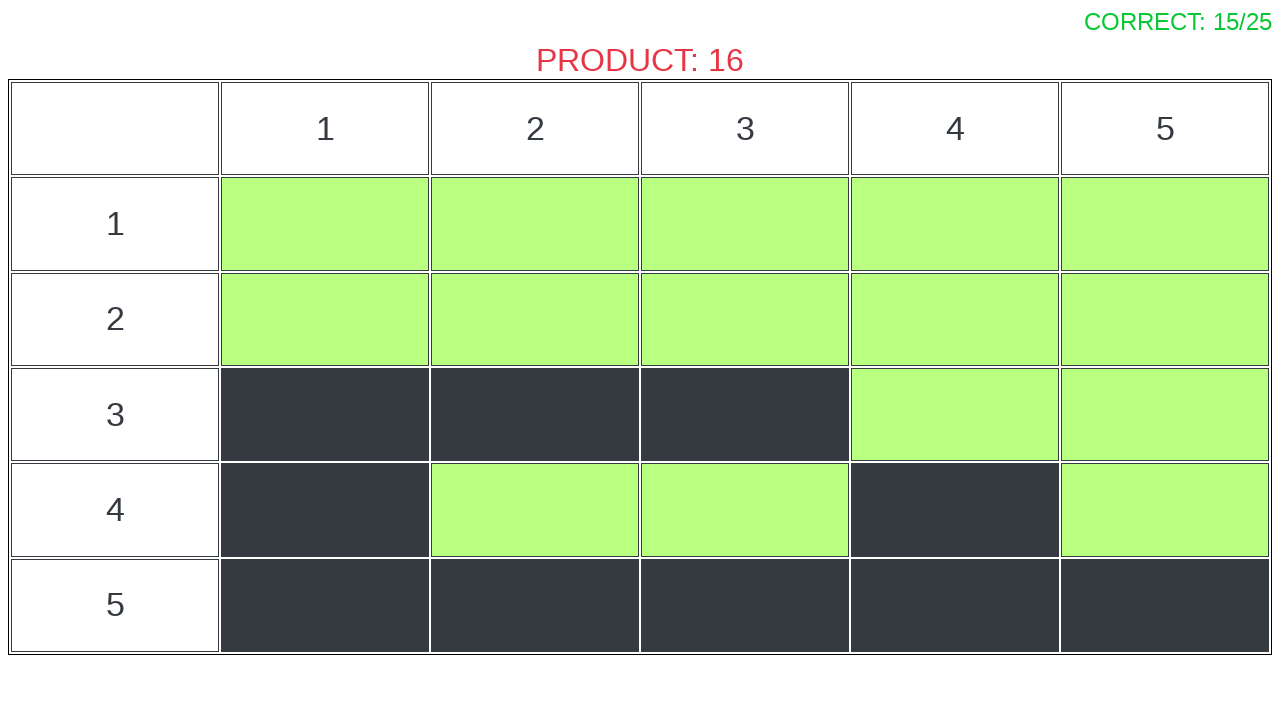

Waited 200ms for answer processing
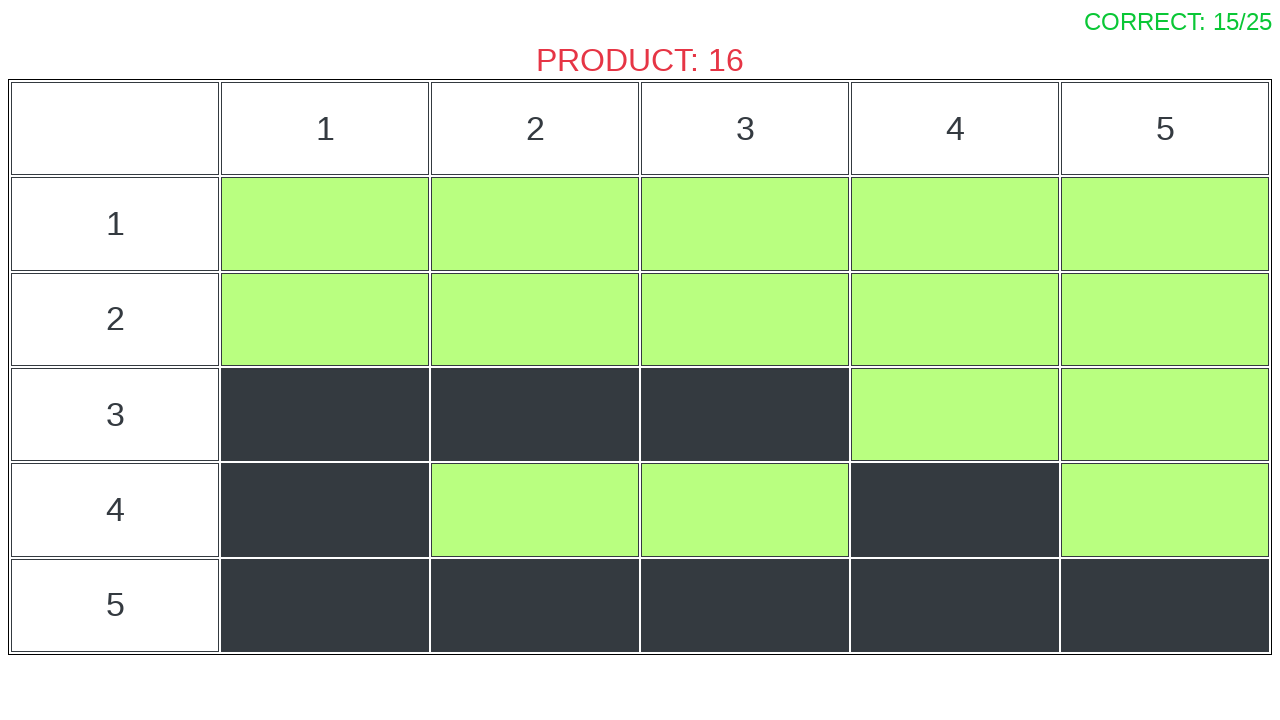

Clicked correct answer: 16 at (955, 510) on [name='16']
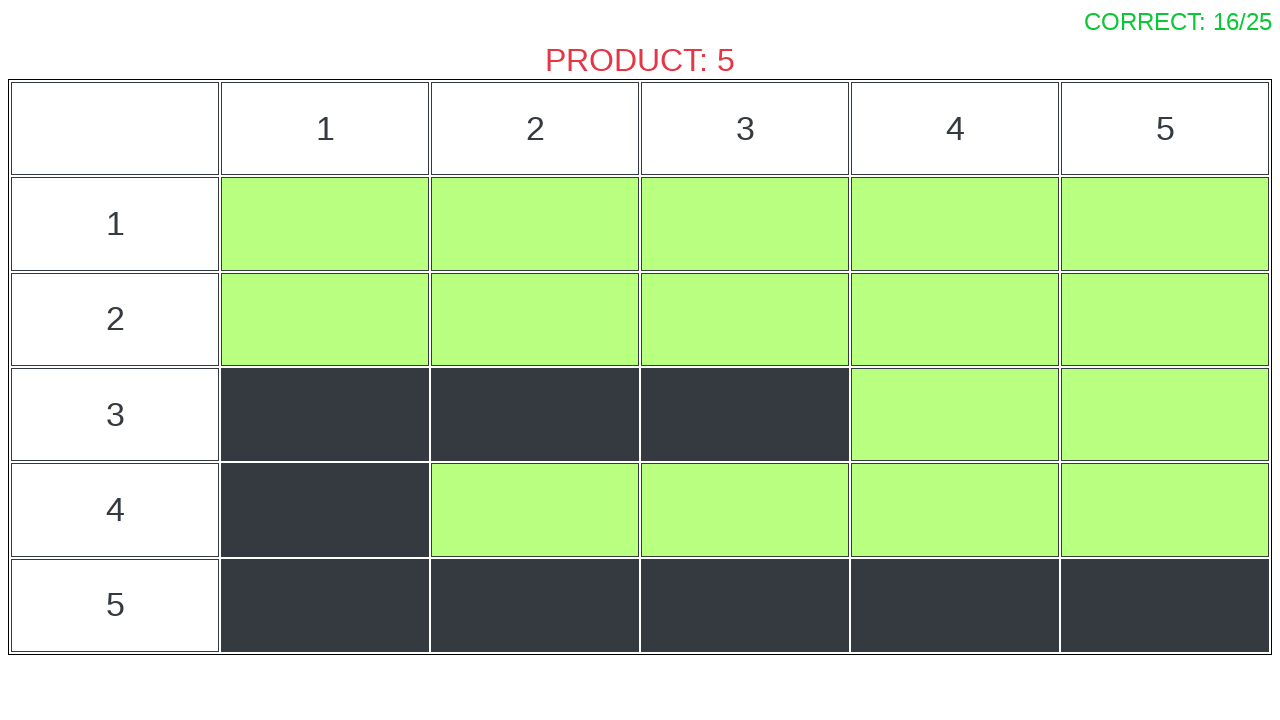

Waited 200ms for answer processing
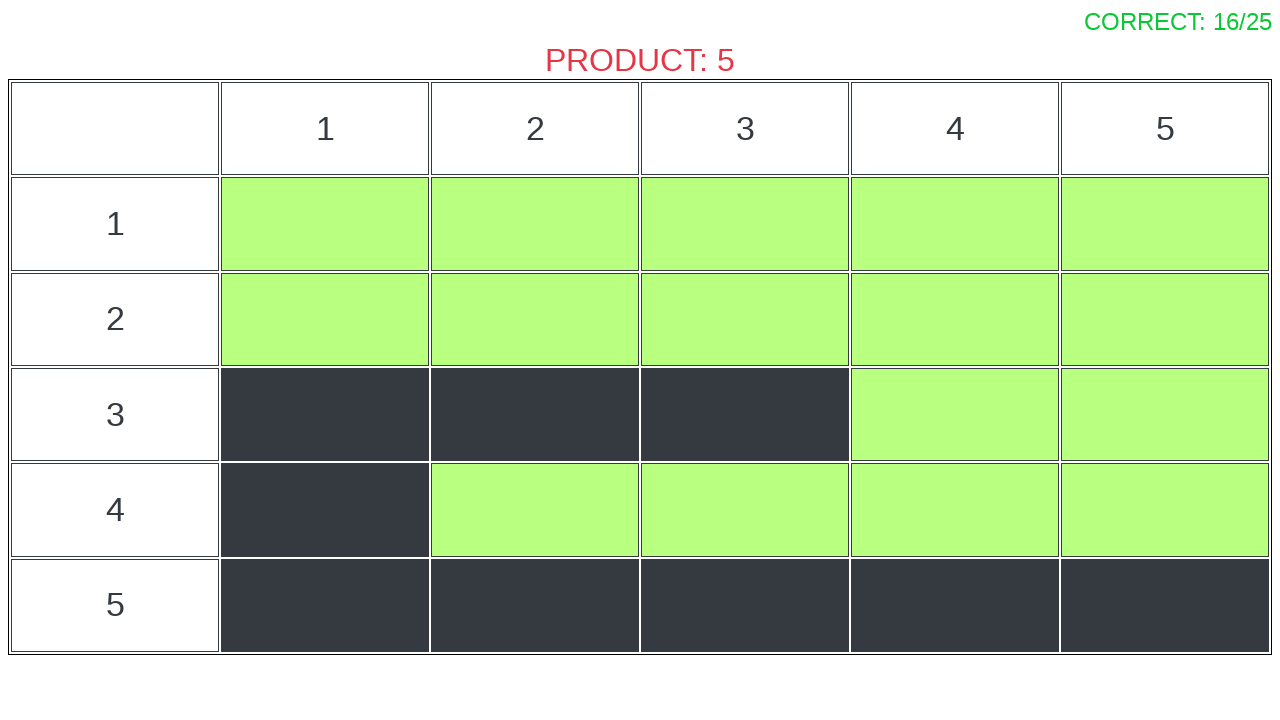

Clicked correct answer: 5 at (325, 605) on [name='5']
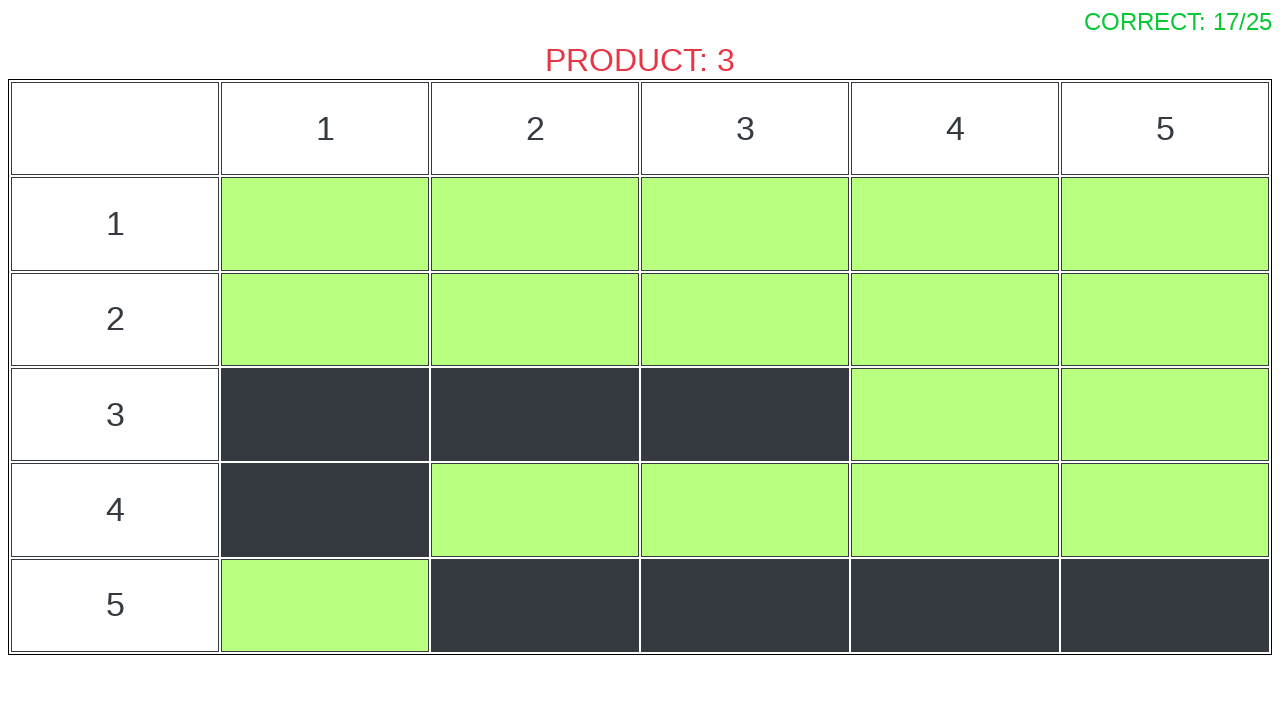

Waited 200ms for answer processing
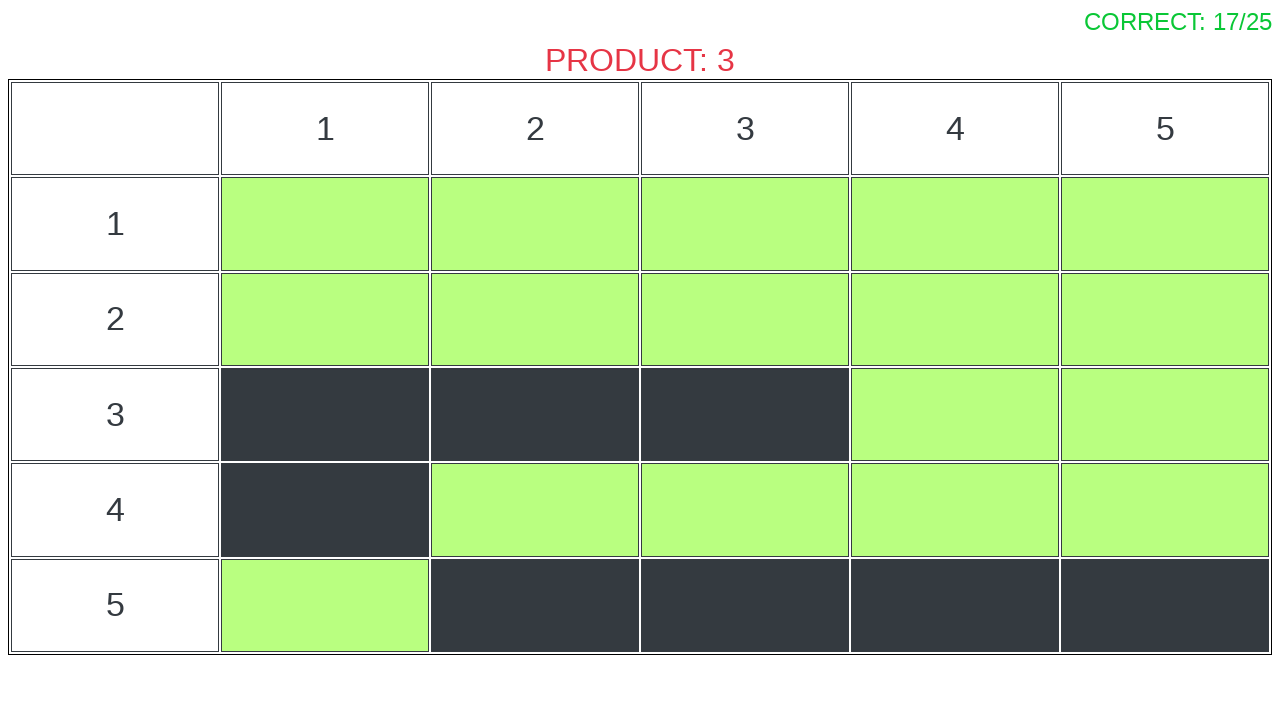

Clicked correct answer: 3 at (325, 415) on [name='3']
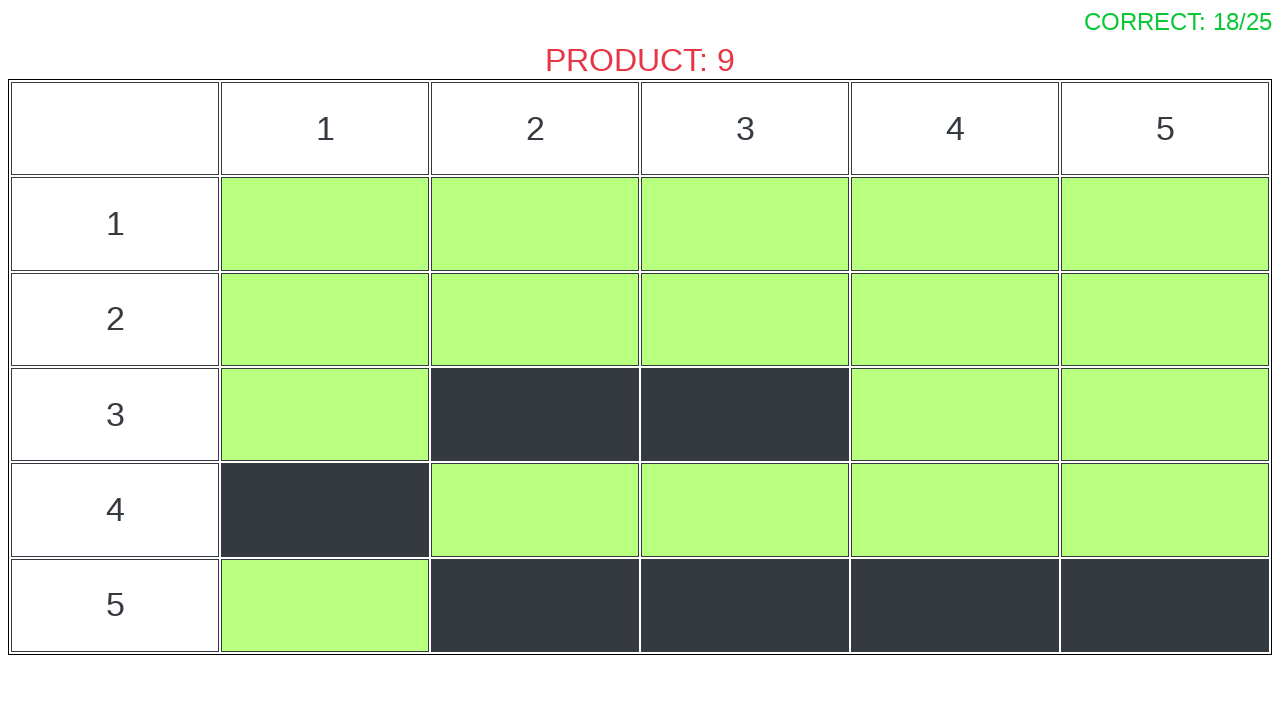

Waited 200ms for answer processing
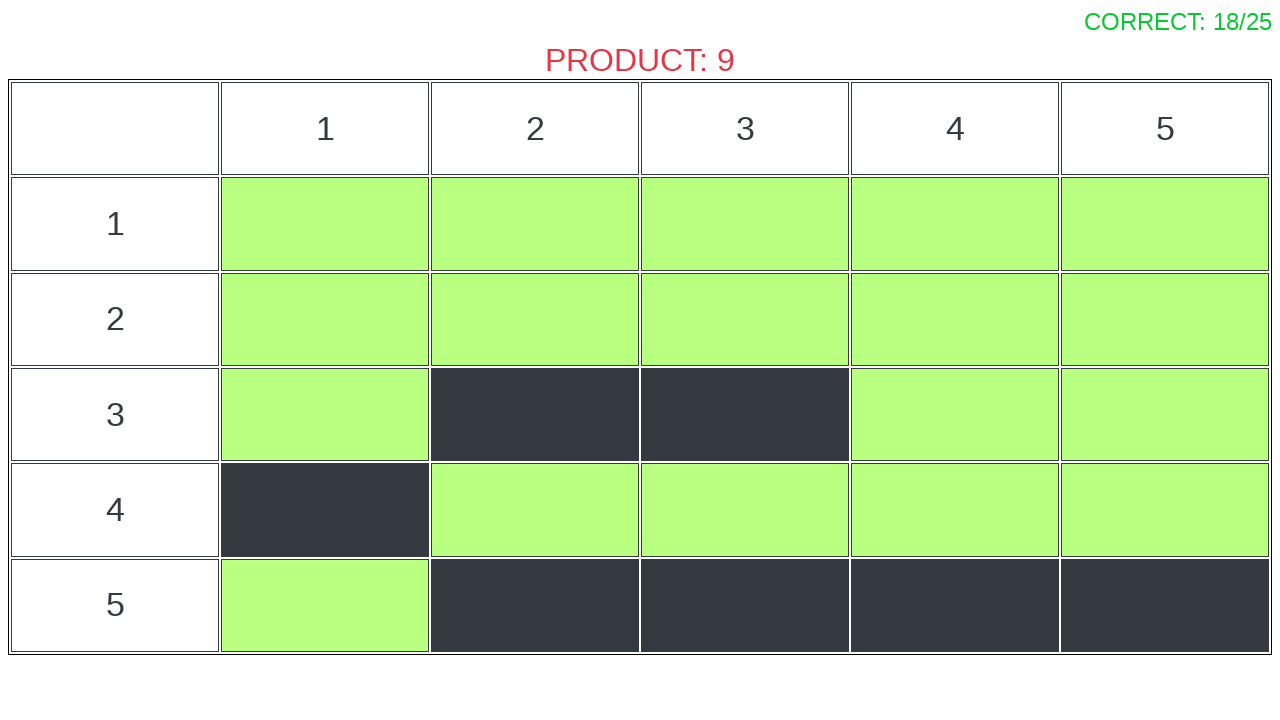

Clicked correct answer: 9 at (745, 415) on [name='9']
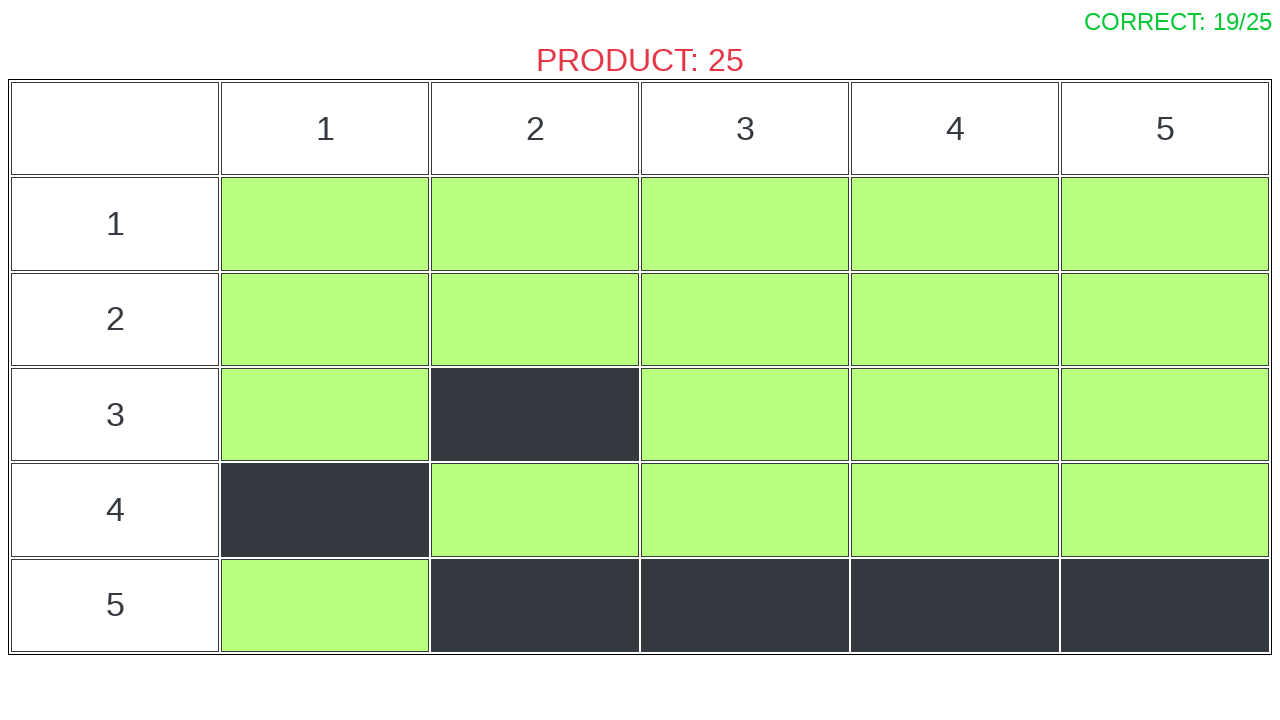

Waited 200ms for answer processing
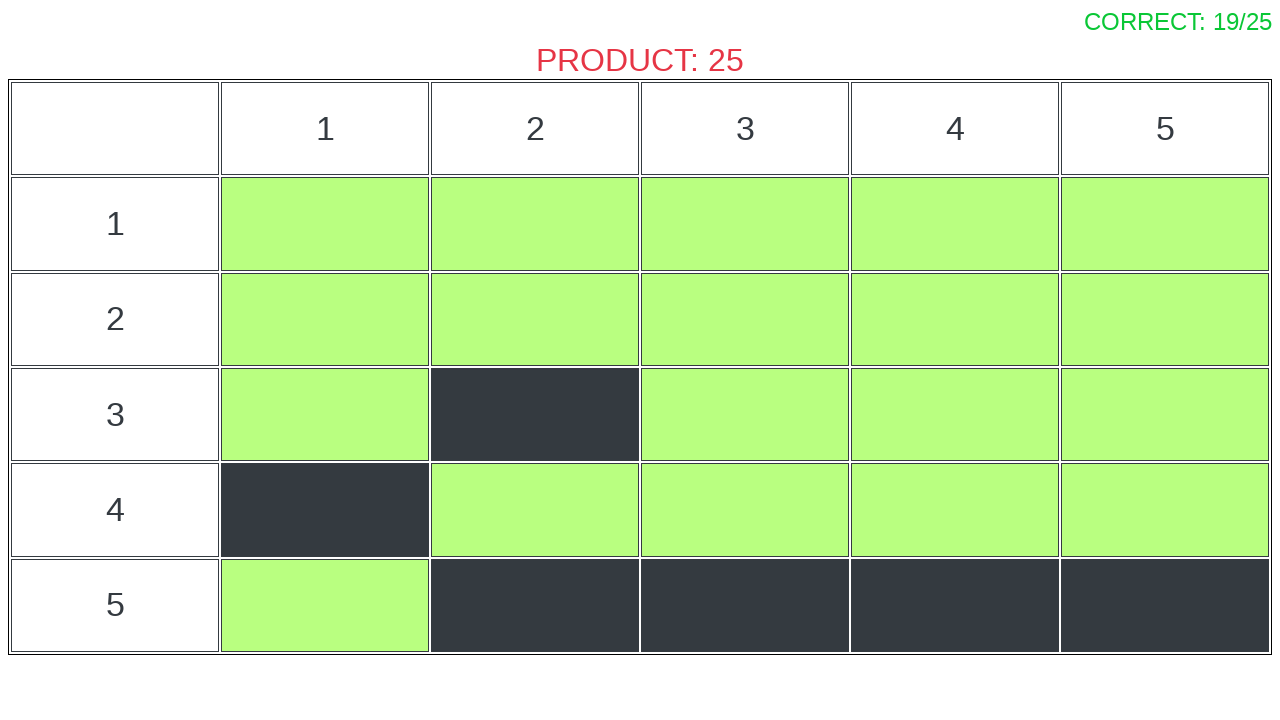

Clicked correct answer: 25 at (1165, 605) on [name='25']
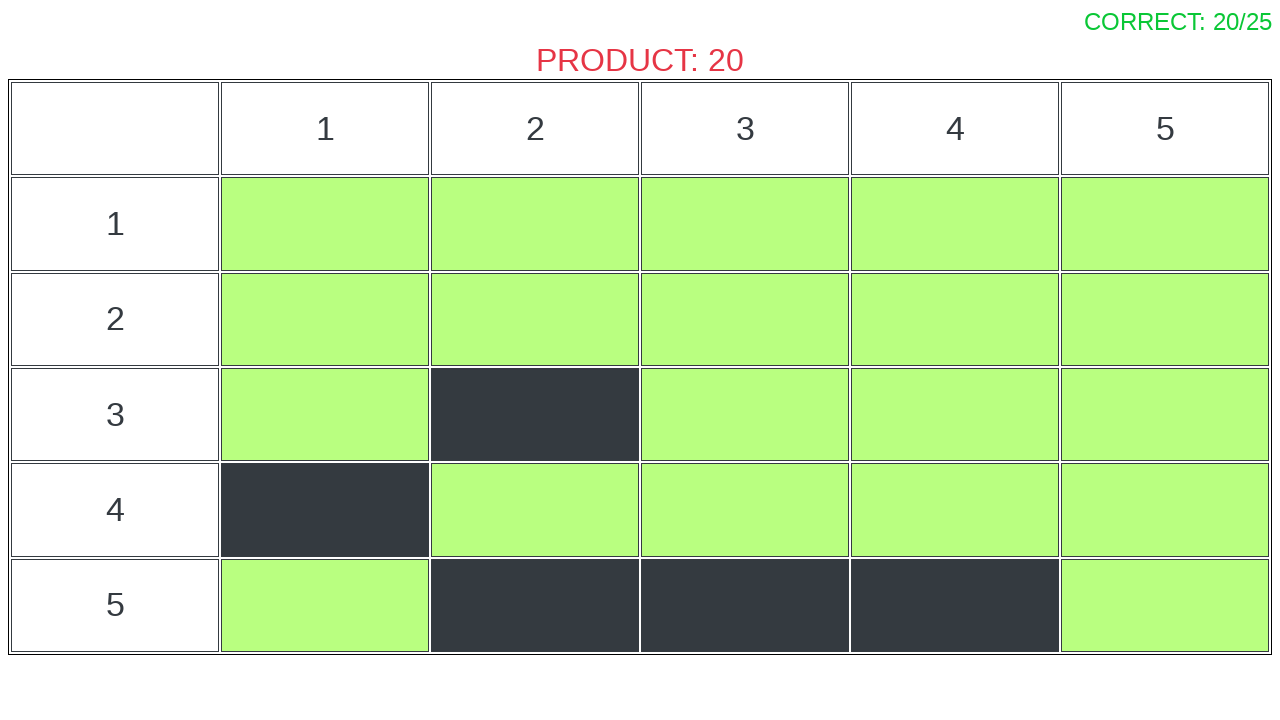

Waited 200ms for answer processing
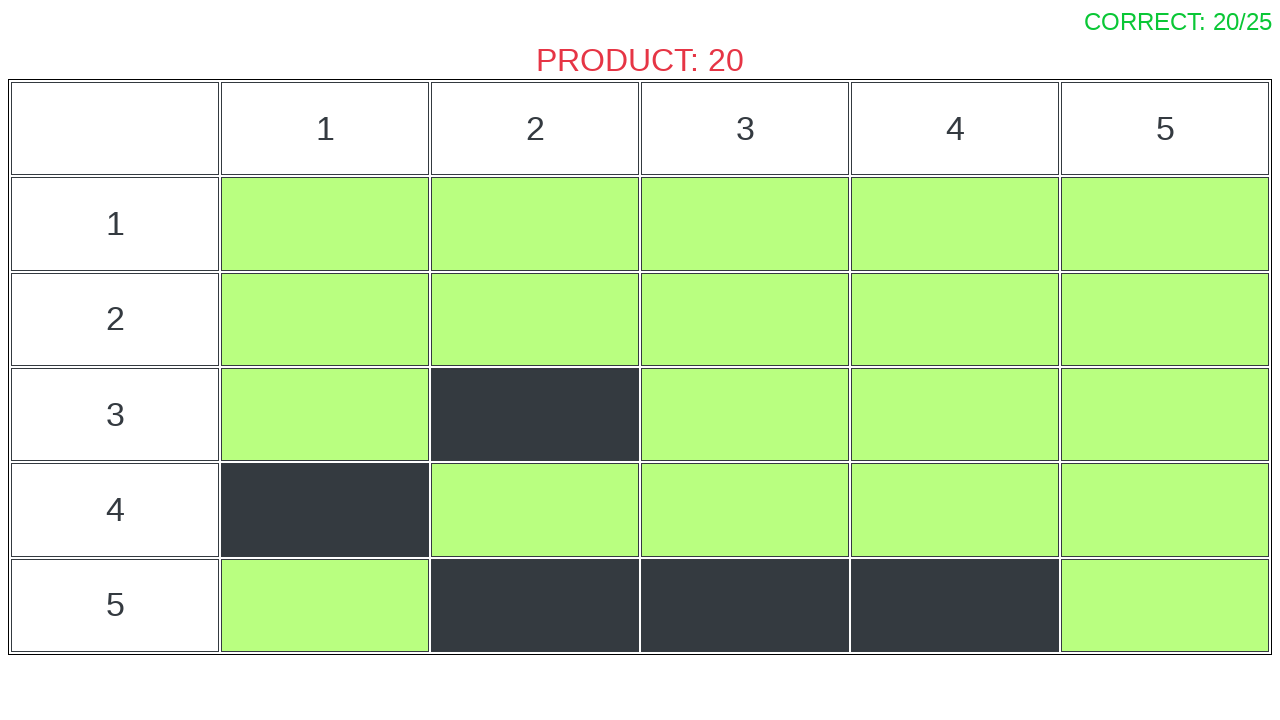

Clicked correct answer: 20 at (955, 605) on [name='20']
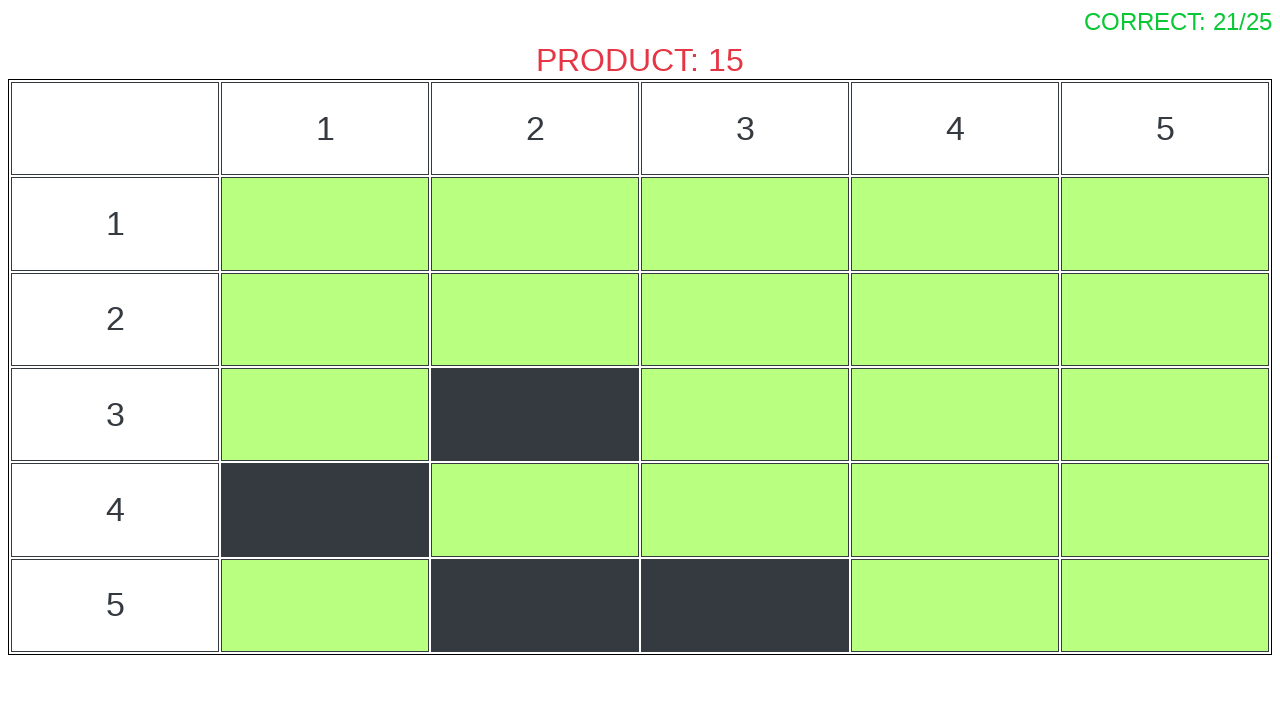

Waited 200ms for answer processing
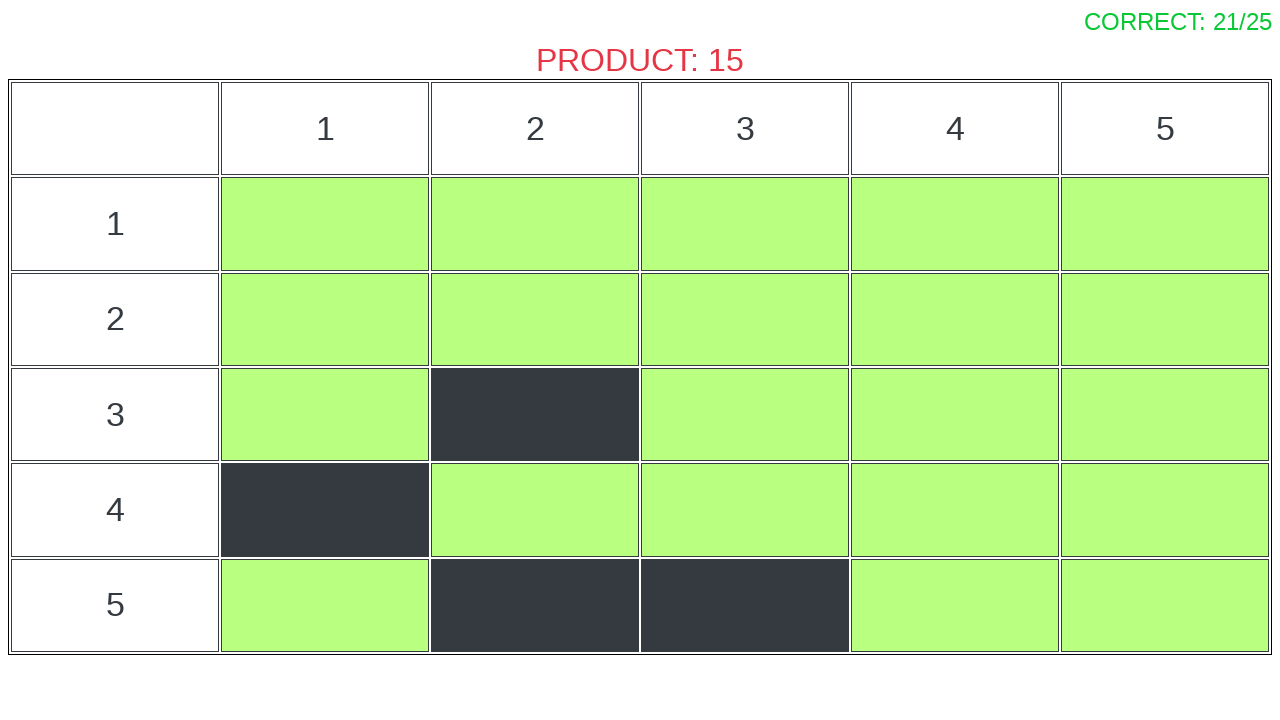

Clicked correct answer: 15 at (745, 605) on [name='15']
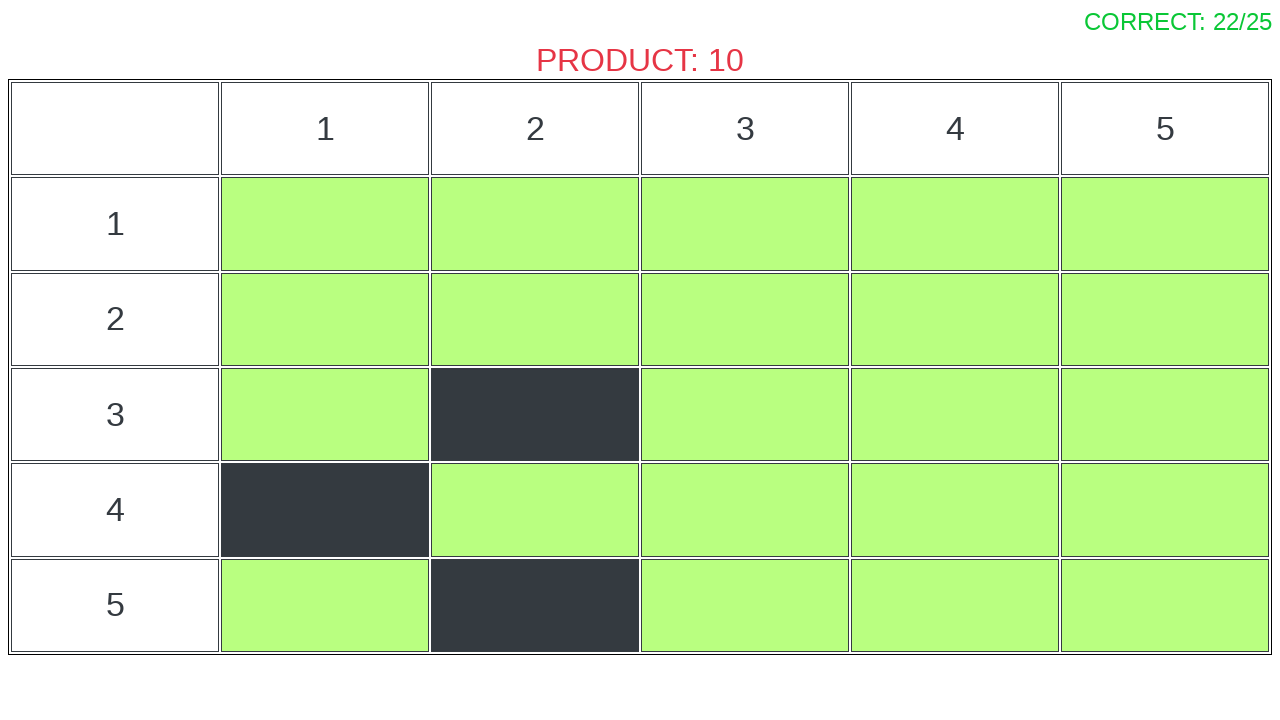

Waited 200ms for answer processing
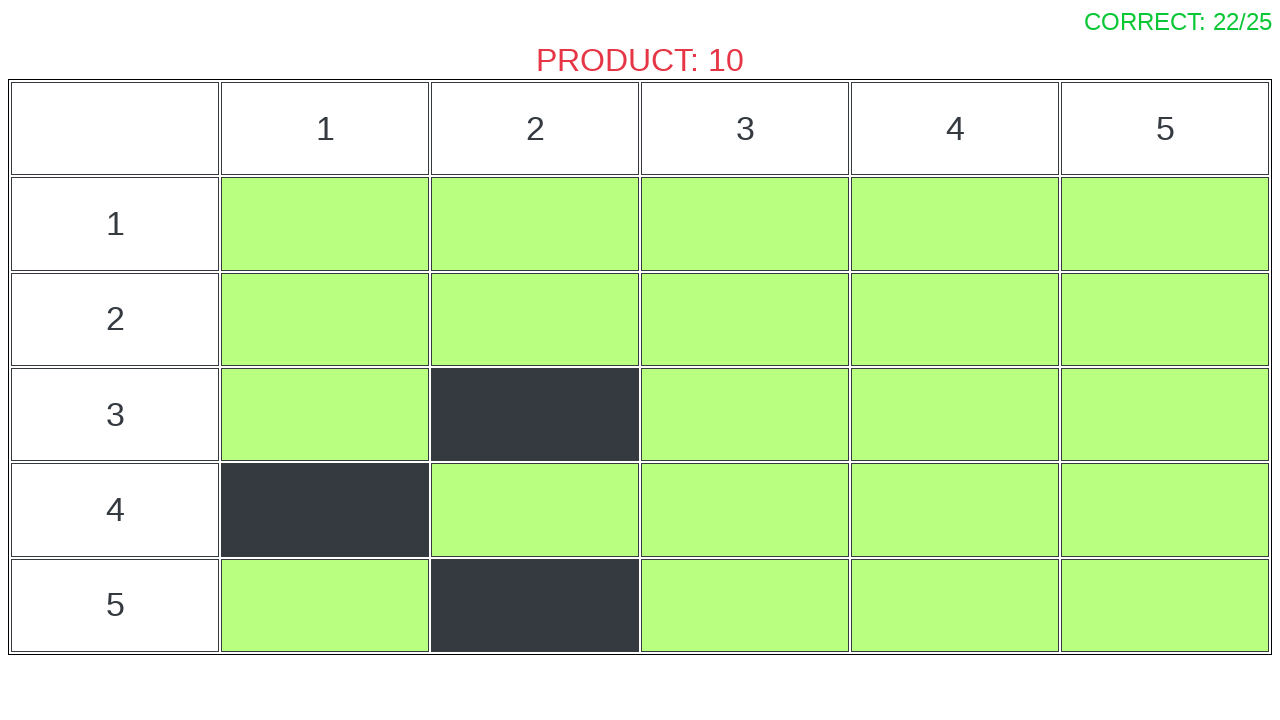

Clicked correct answer: 10 at (535, 605) on [name='10']
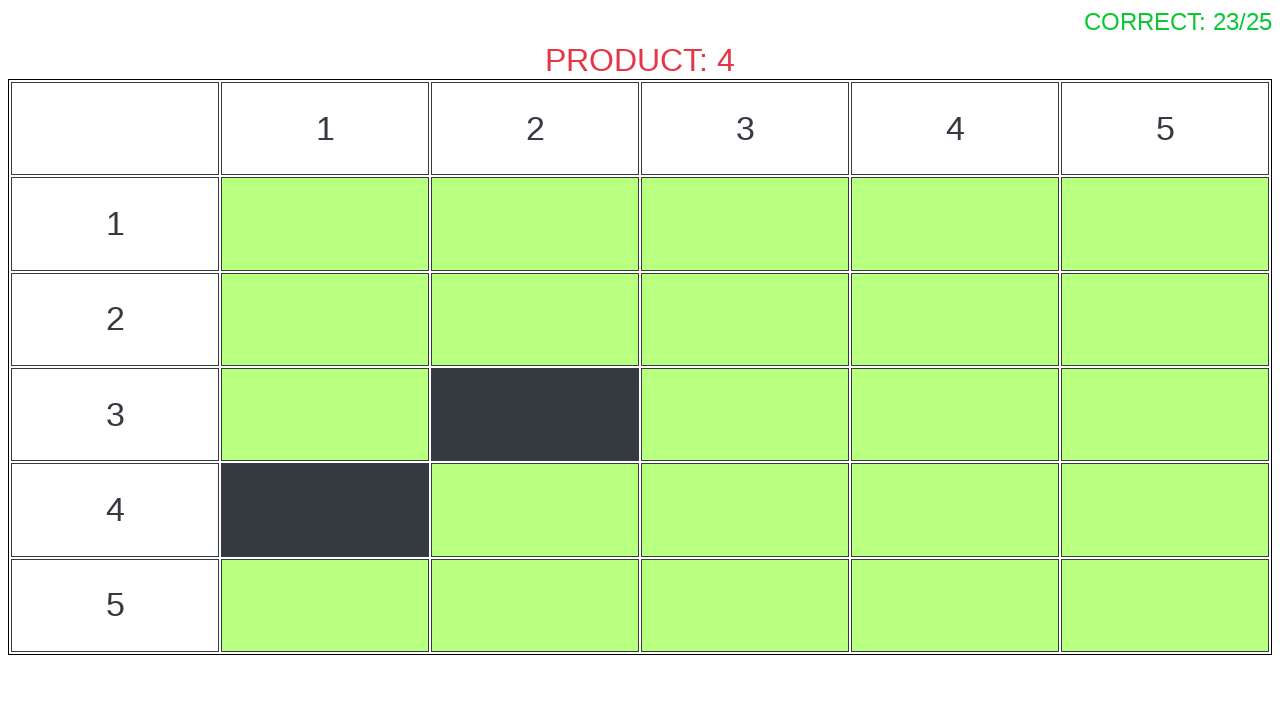

Waited 200ms for answer processing
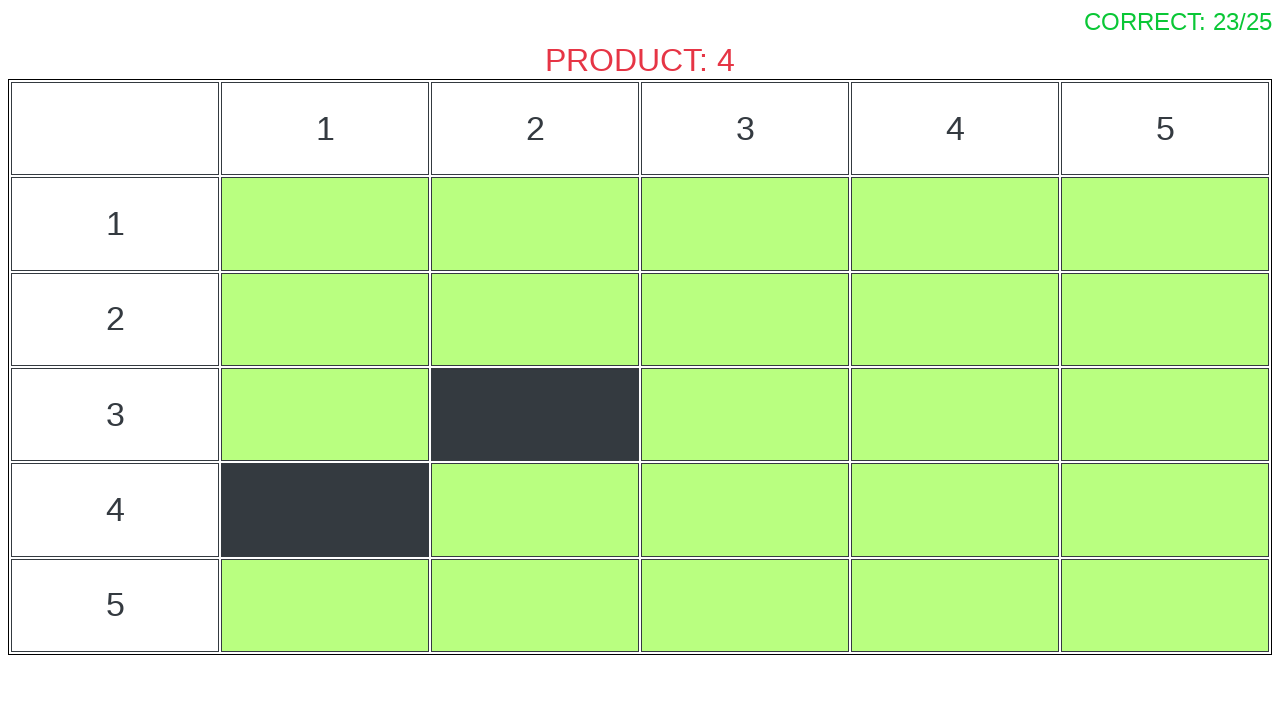

Clicked correct answer: 4 at (325, 510) on [name='4']
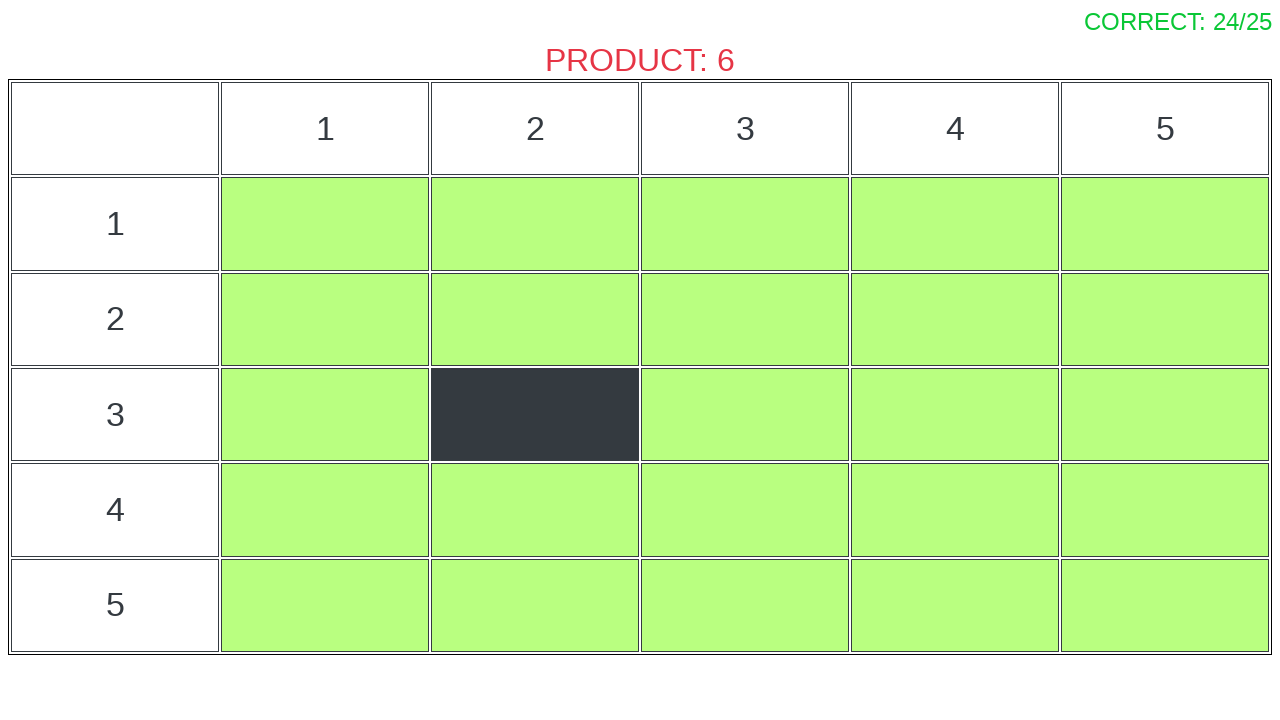

Waited 200ms for answer processing
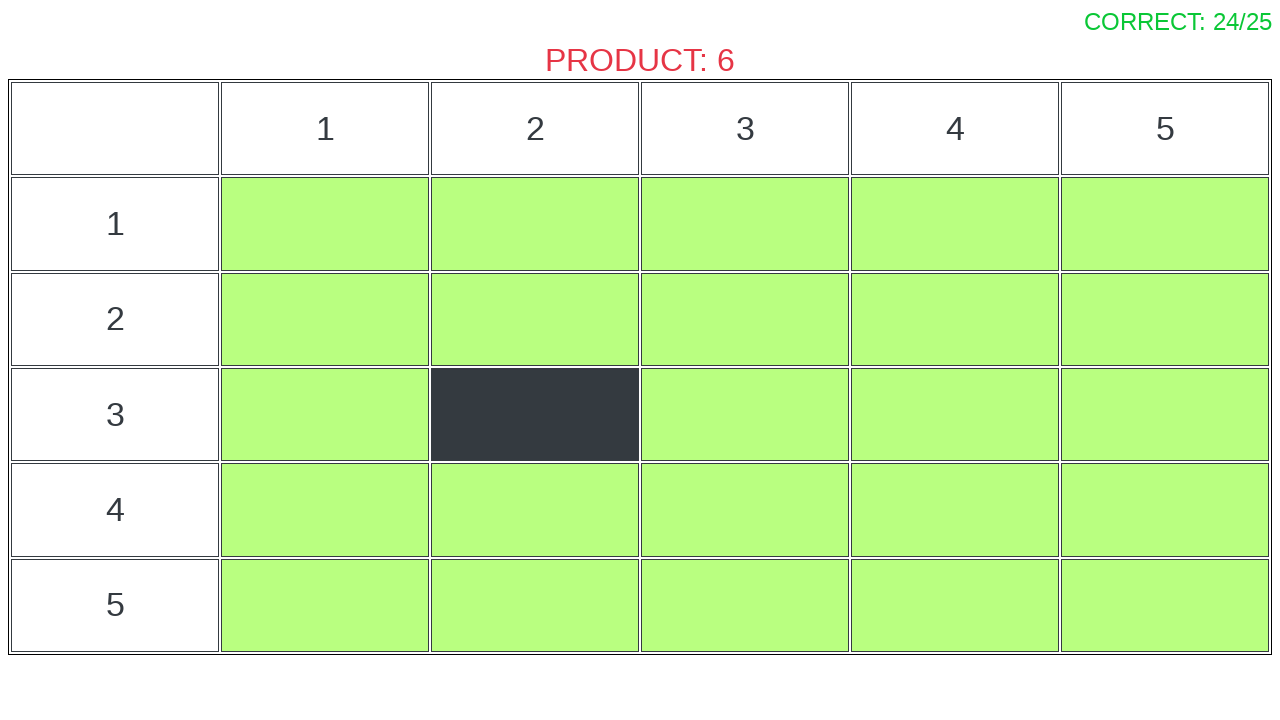

Navigated back from game
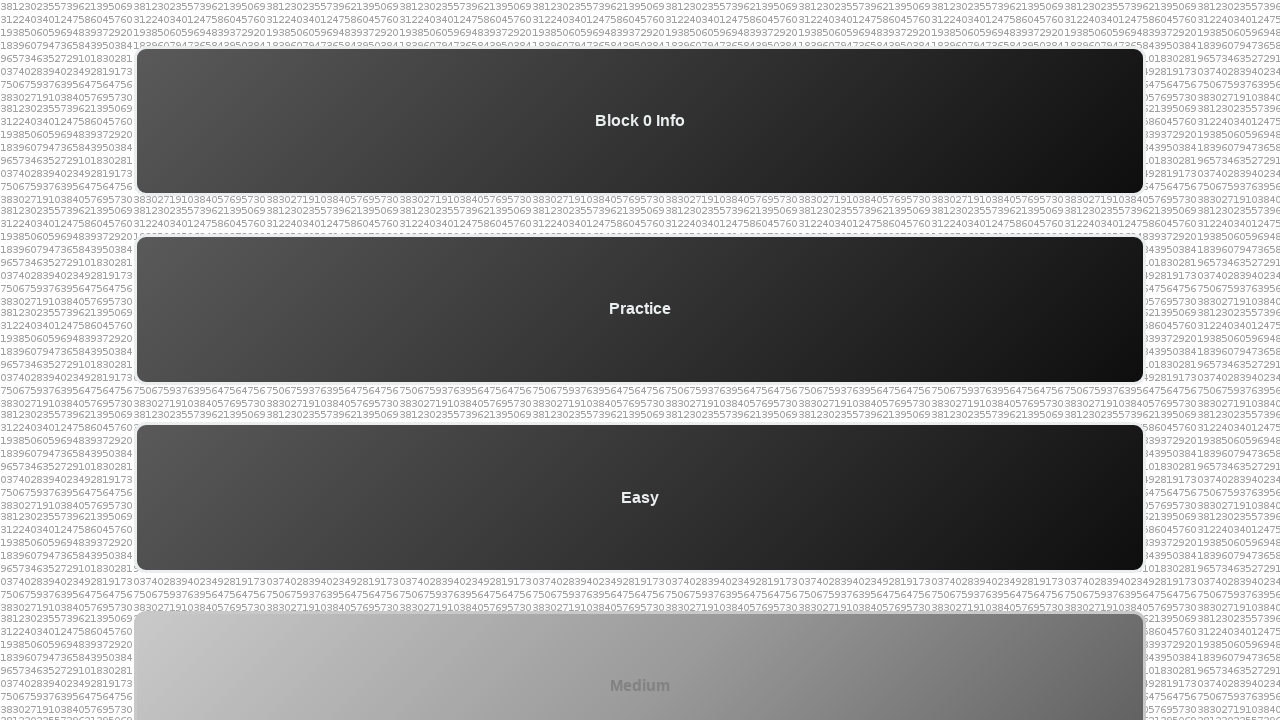

Navigated back to main menu
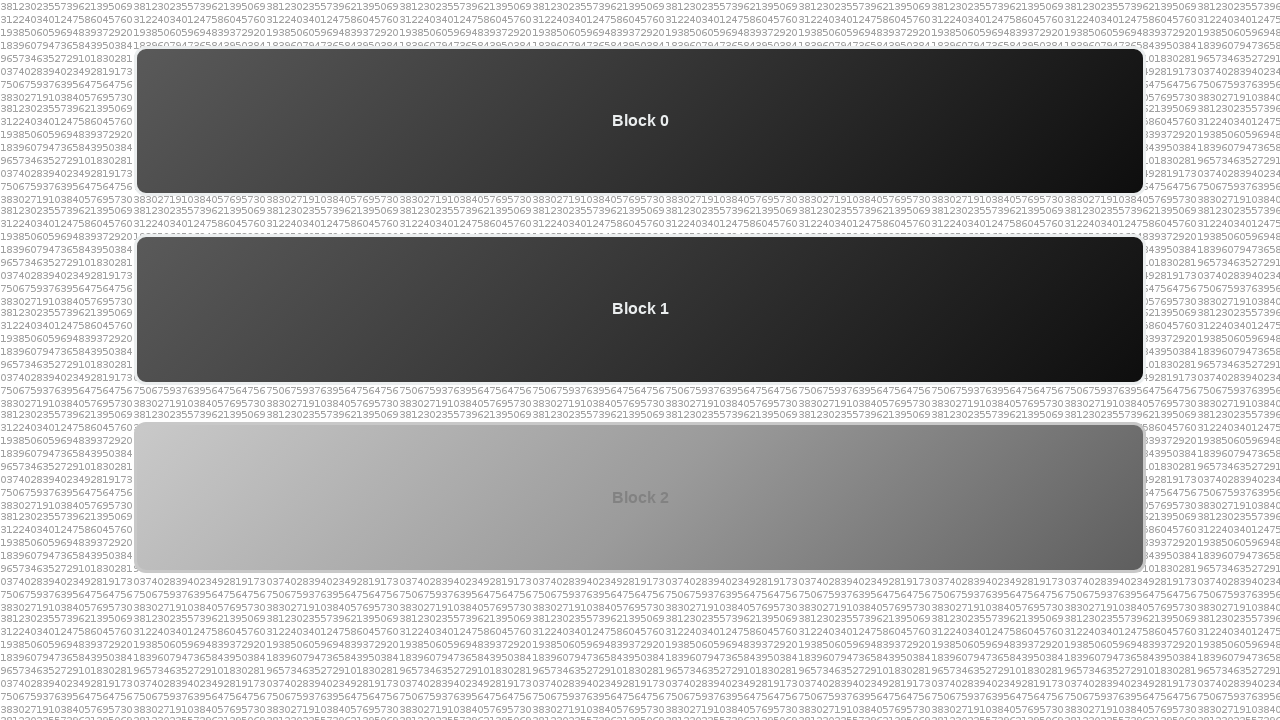

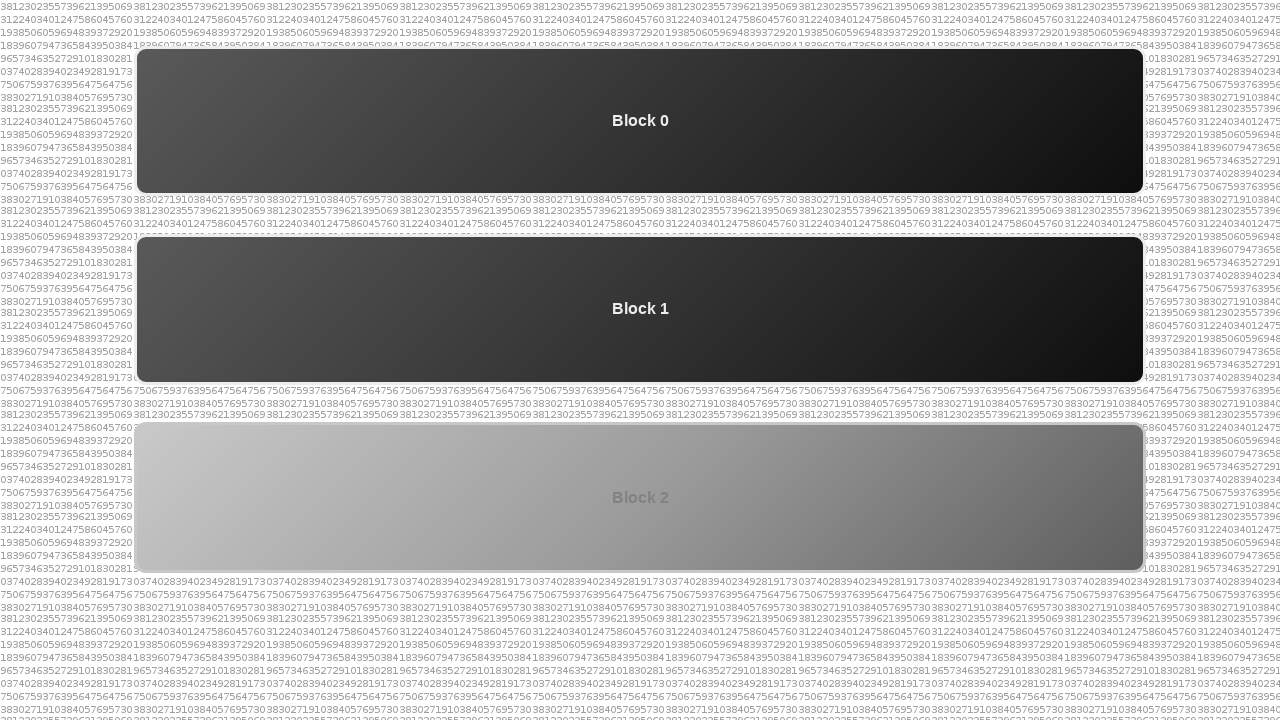